Navigates to the DemoQA broken links page and verifies that link elements are present on the page, checking that they have href attributes.

Starting URL: https://demoqa.com/broken

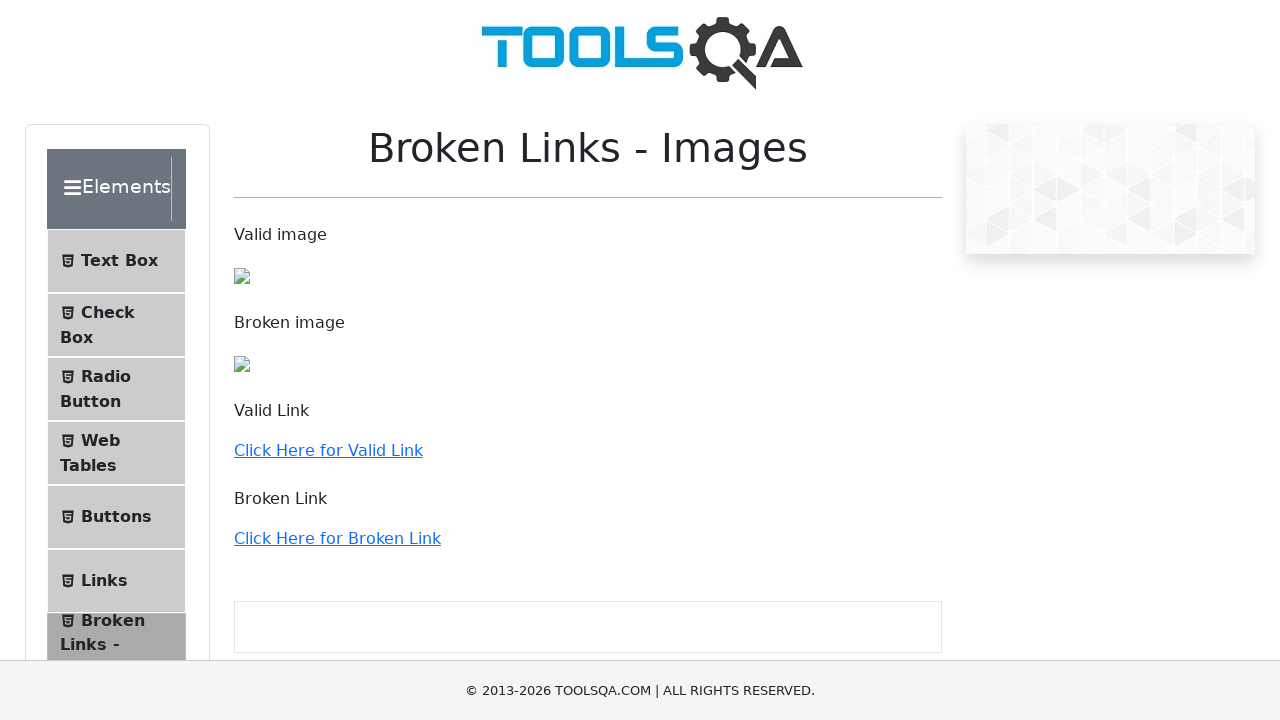

Navigated to DemoQA broken links page
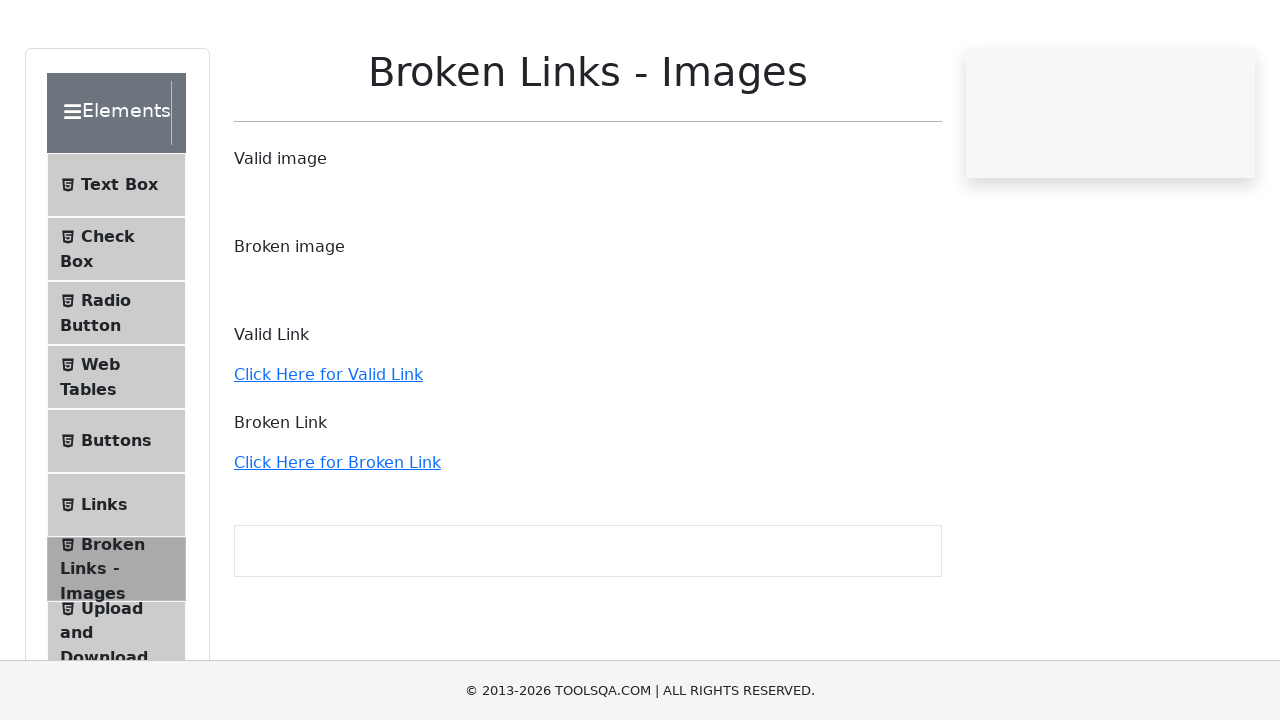

Waited for link elements to be present on the page
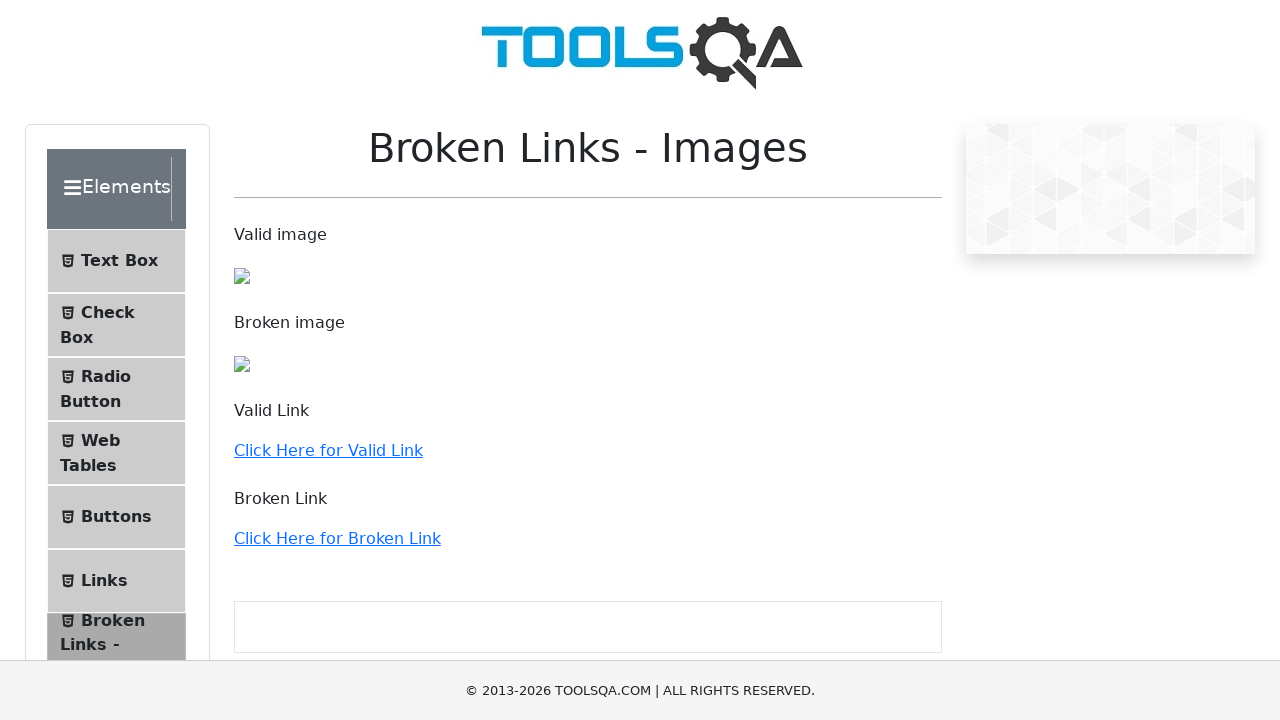

Retrieved all link elements from the page (found 36 links)
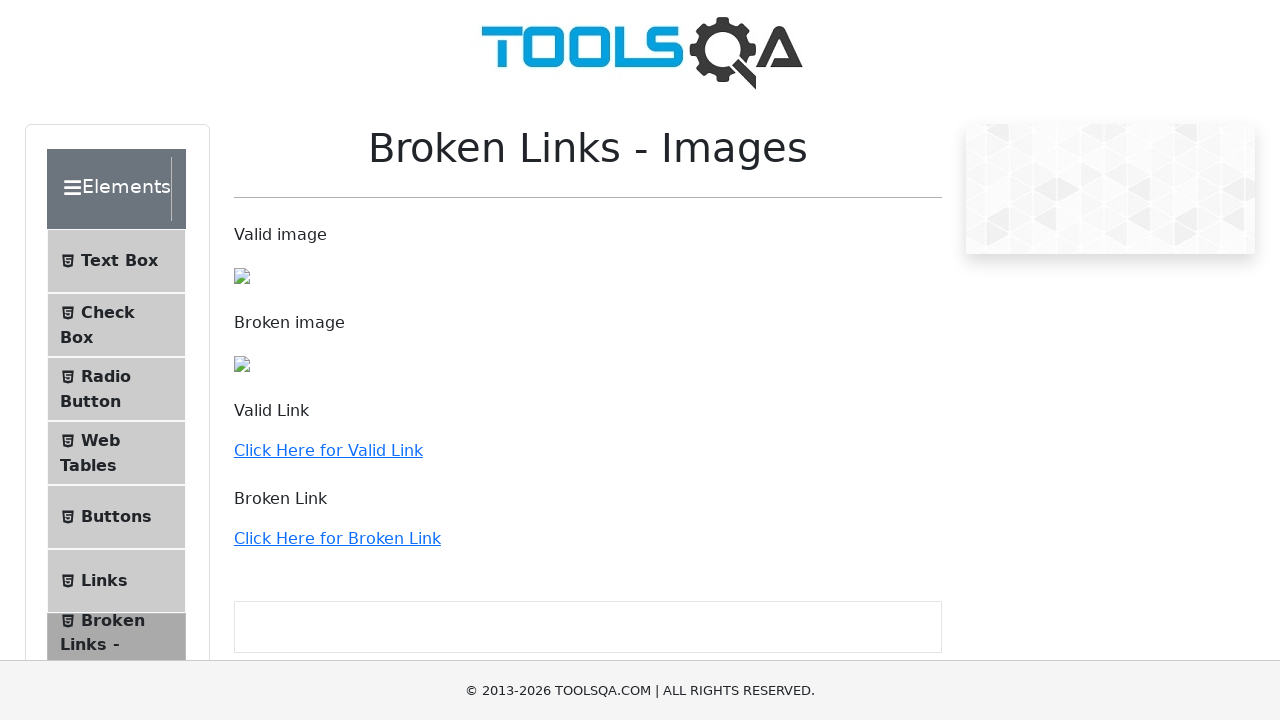

Verified that links exist on the page
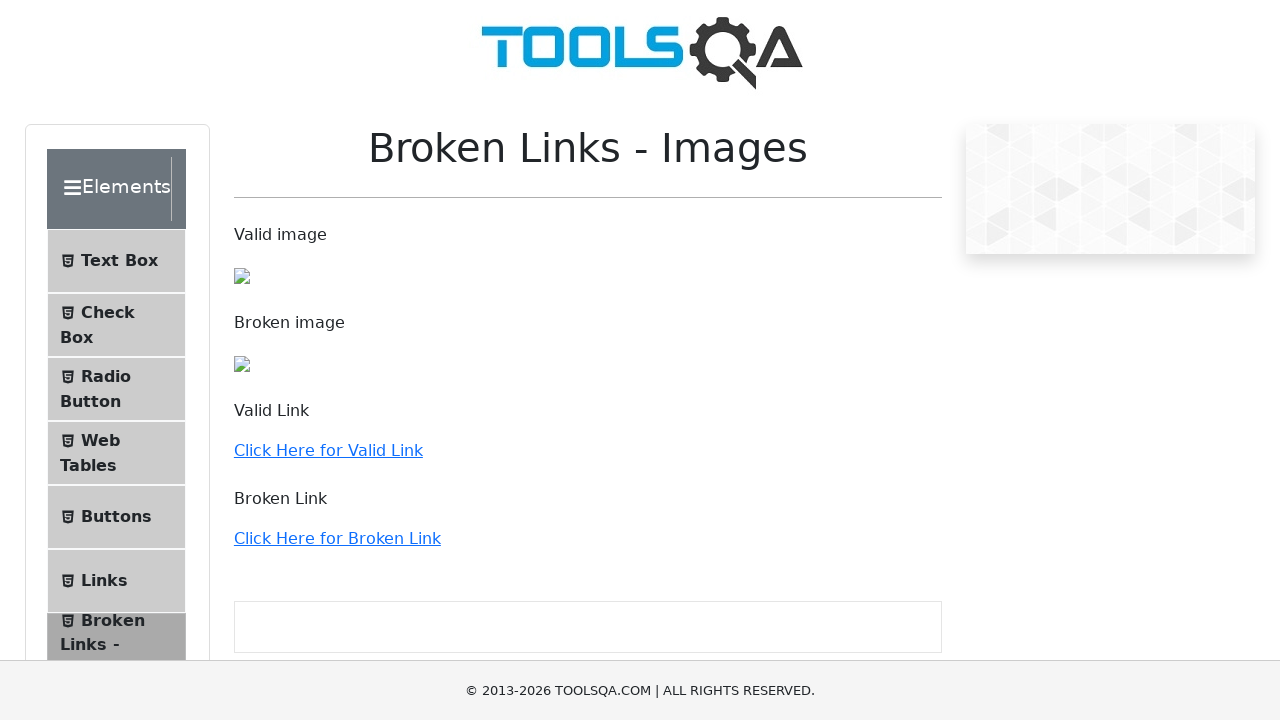

Verified link has href attribute: 'https://demoqa.com'
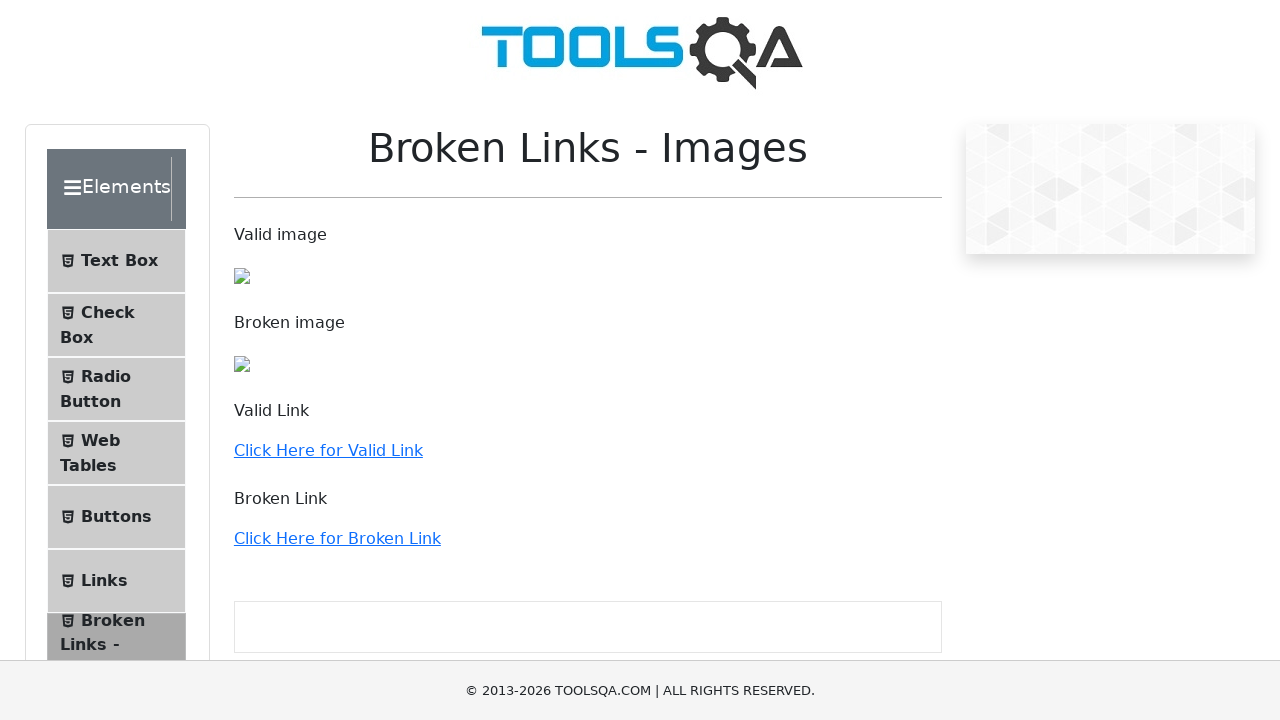

Verified link has href attribute: '/text-box'
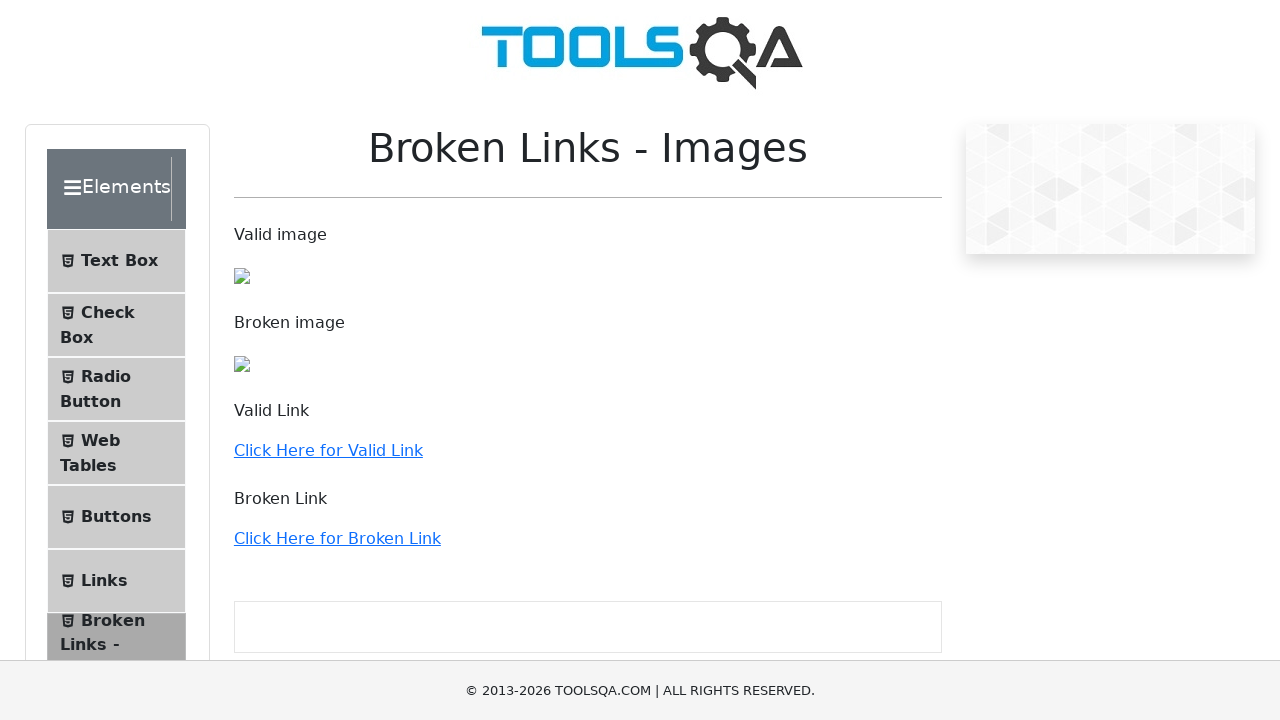

Verified link has href attribute: '/checkbox'
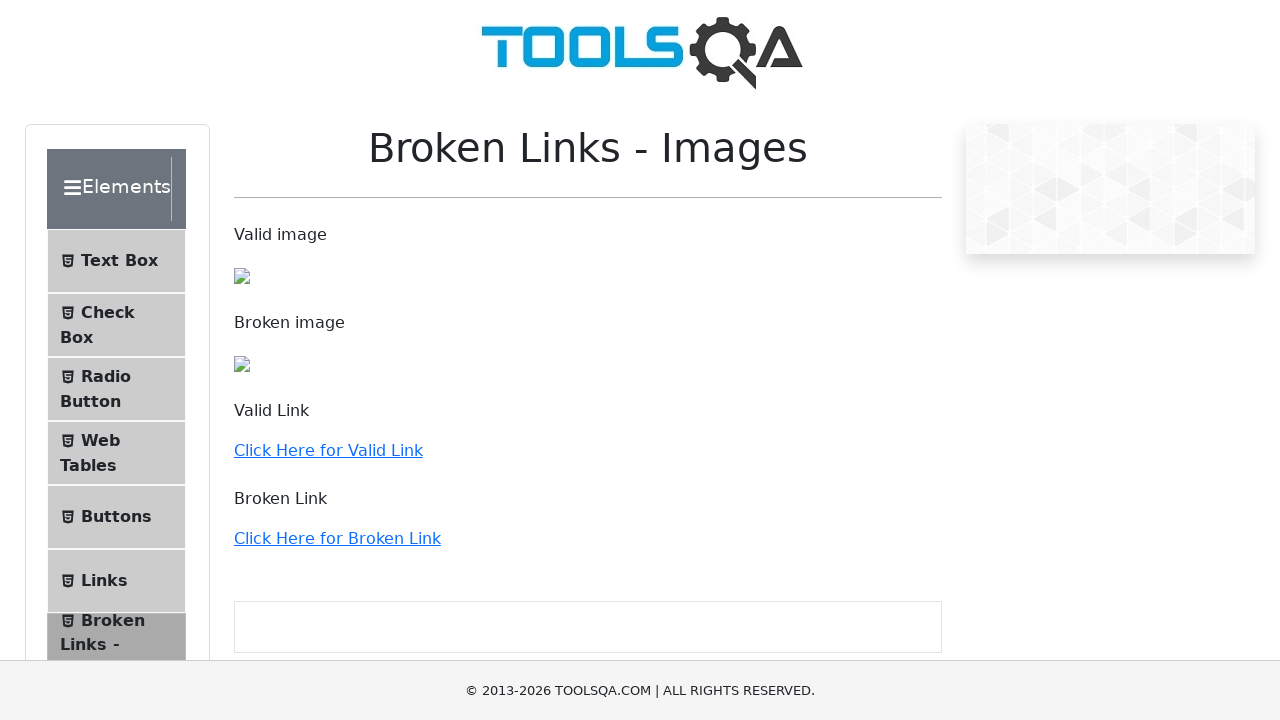

Verified link has href attribute: '/radio-button'
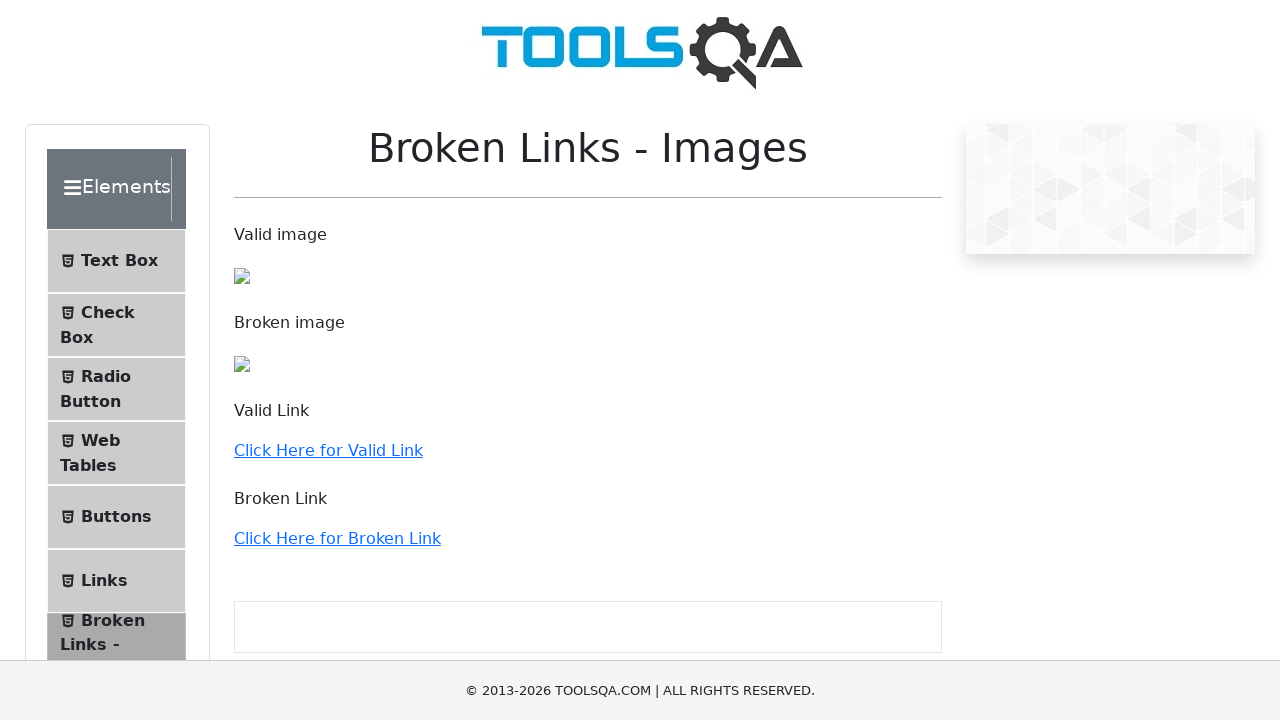

Verified link has href attribute: '/webtables'
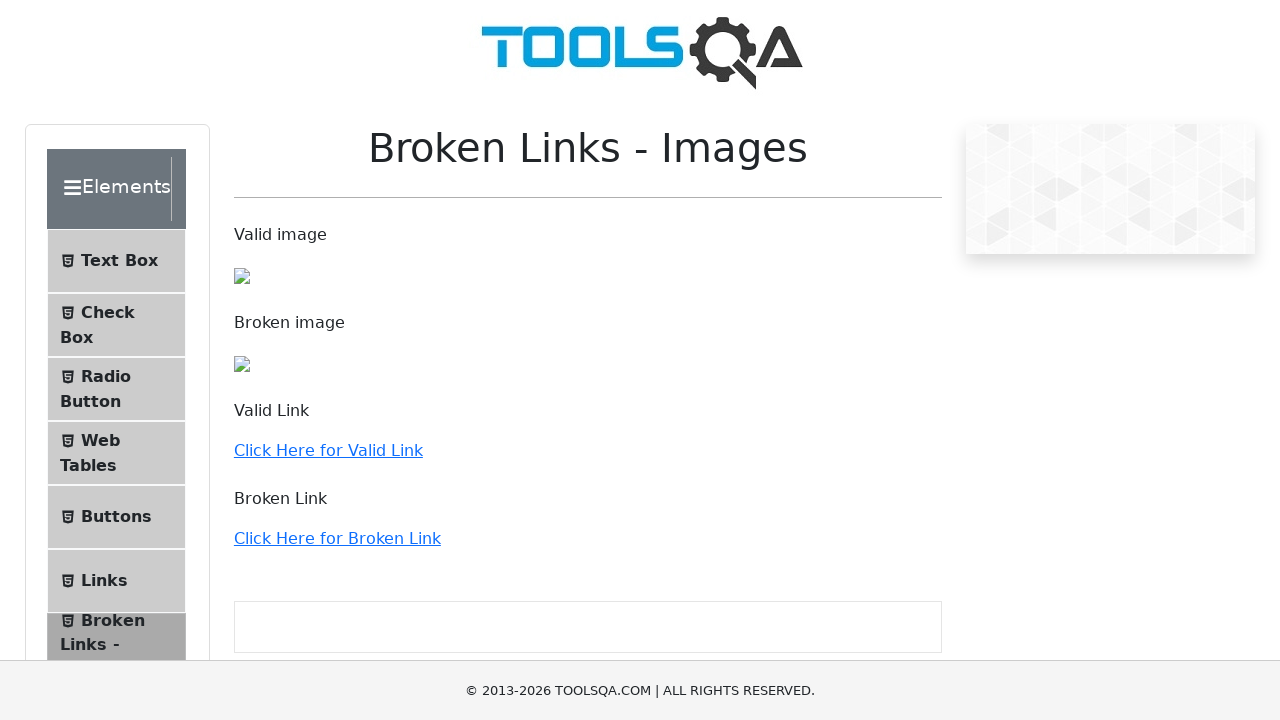

Verified link has href attribute: '/buttons'
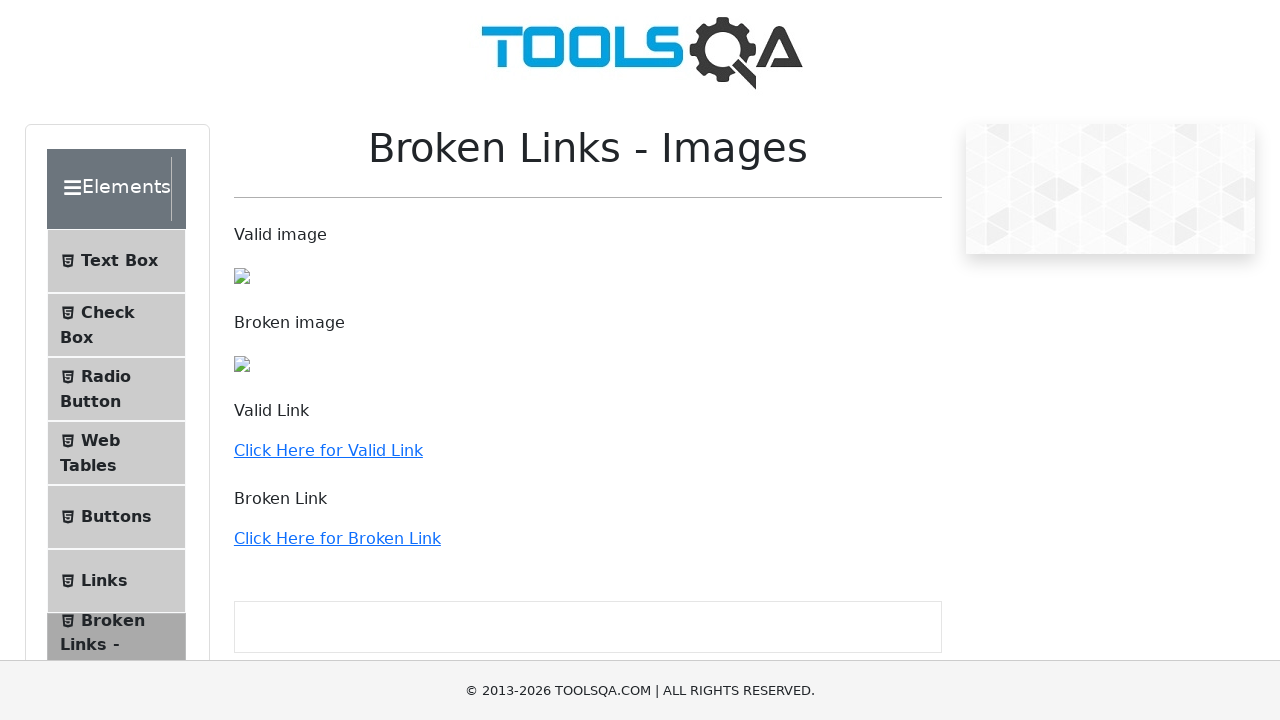

Verified link has href attribute: '/links'
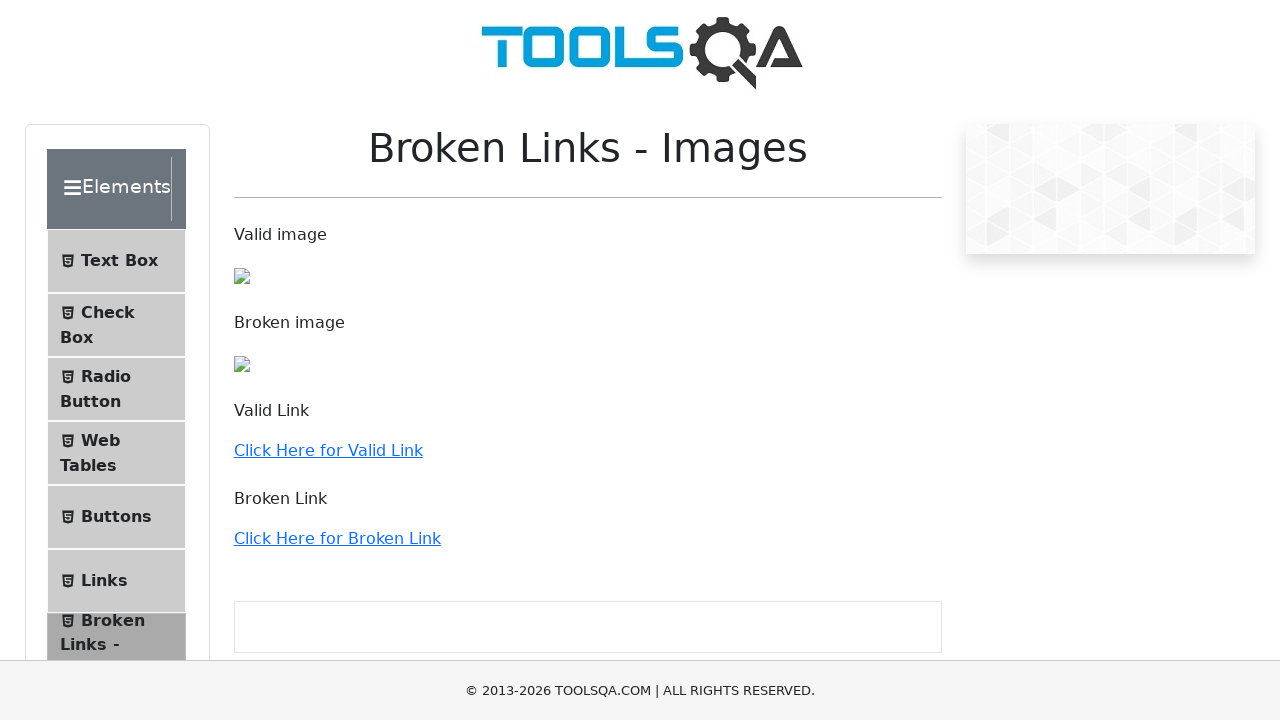

Verified link has href attribute: '/broken'
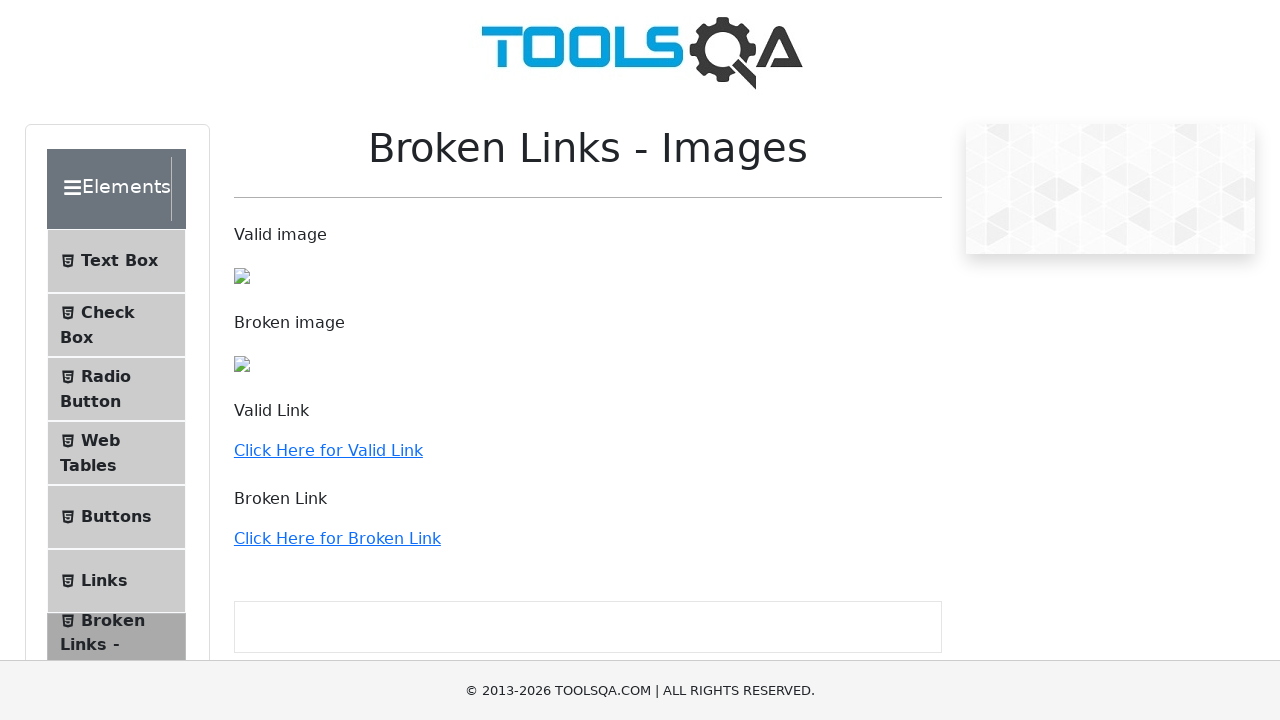

Verified link has href attribute: '/upload-download'
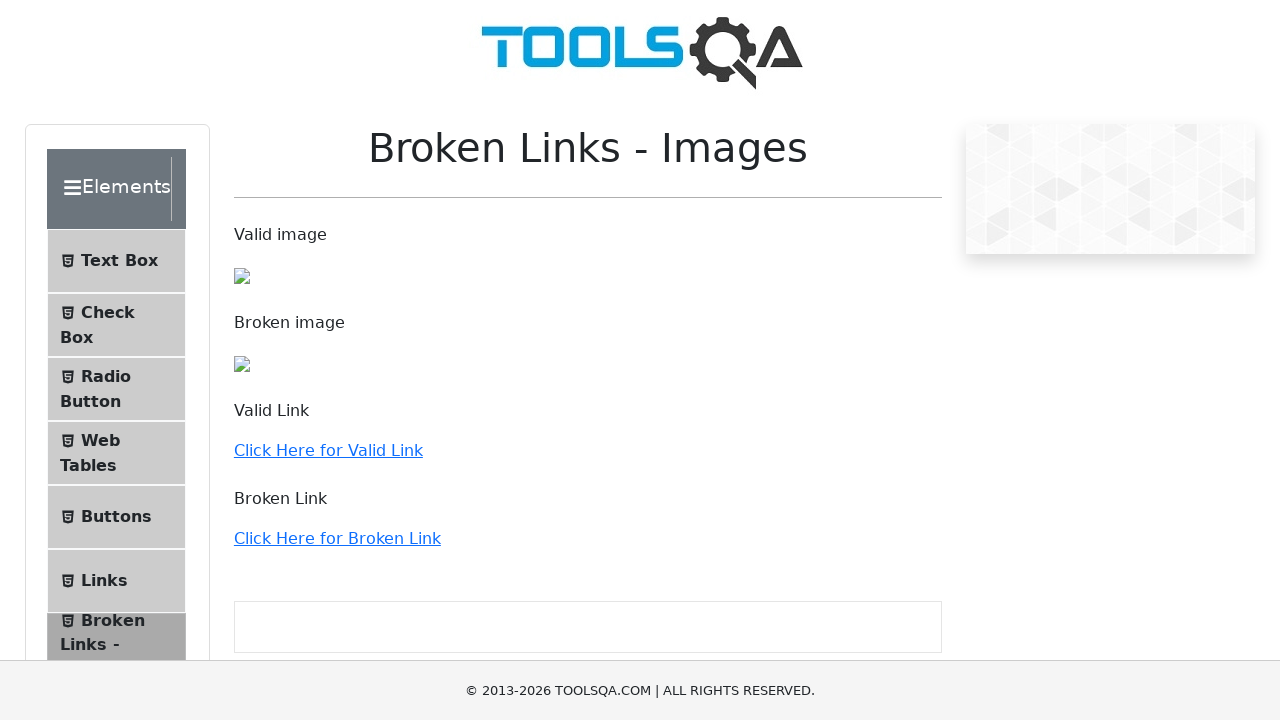

Verified link has href attribute: '/dynamic-properties'
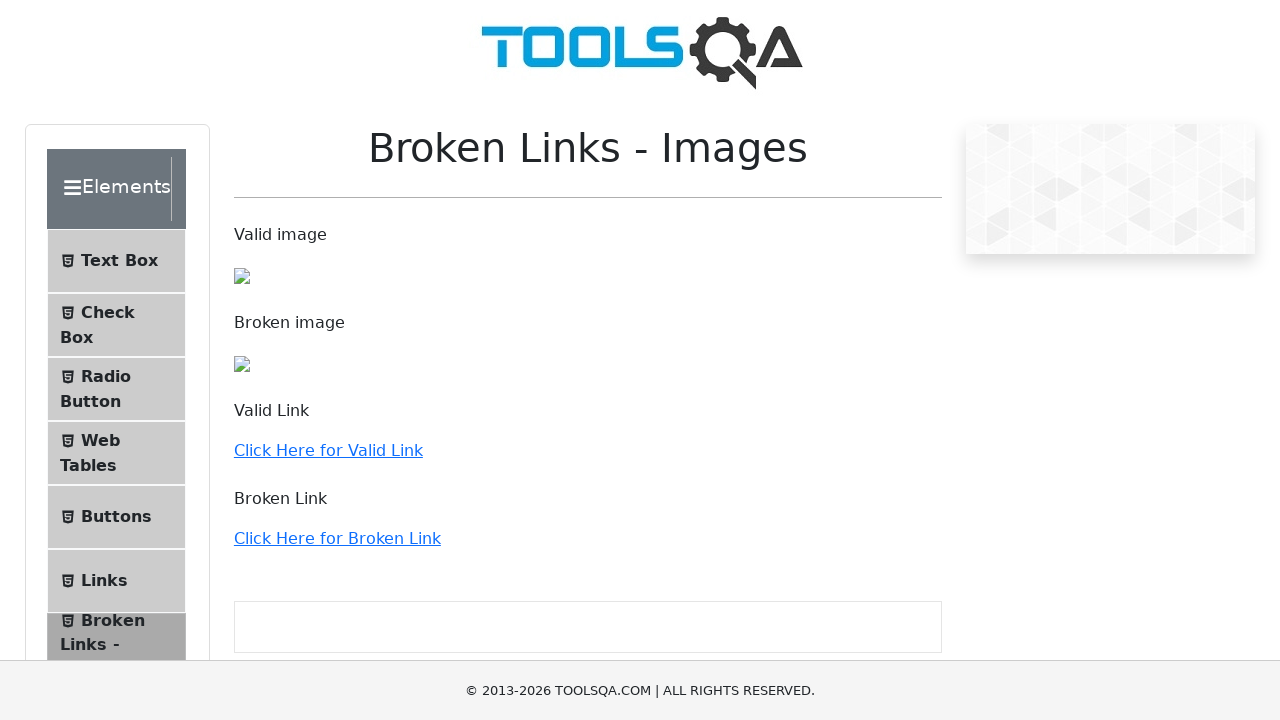

Verified link has href attribute: '/automation-practice-form'
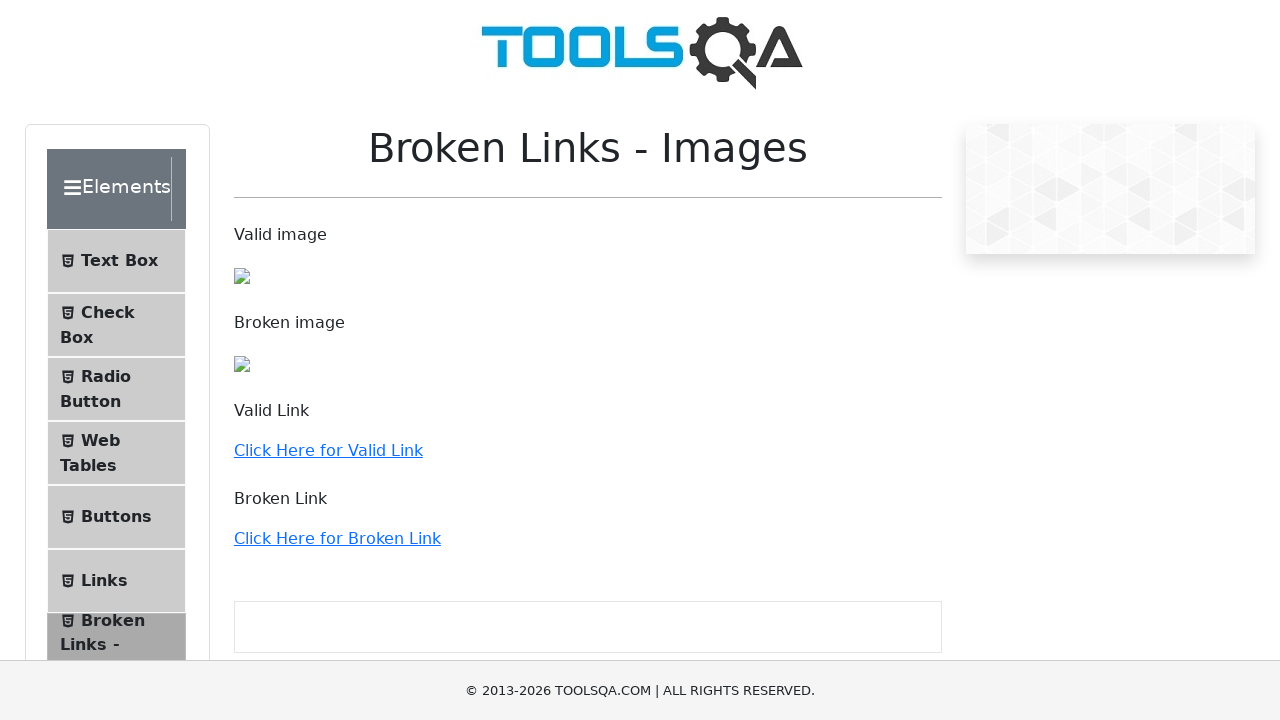

Verified link has href attribute: '/browser-windows'
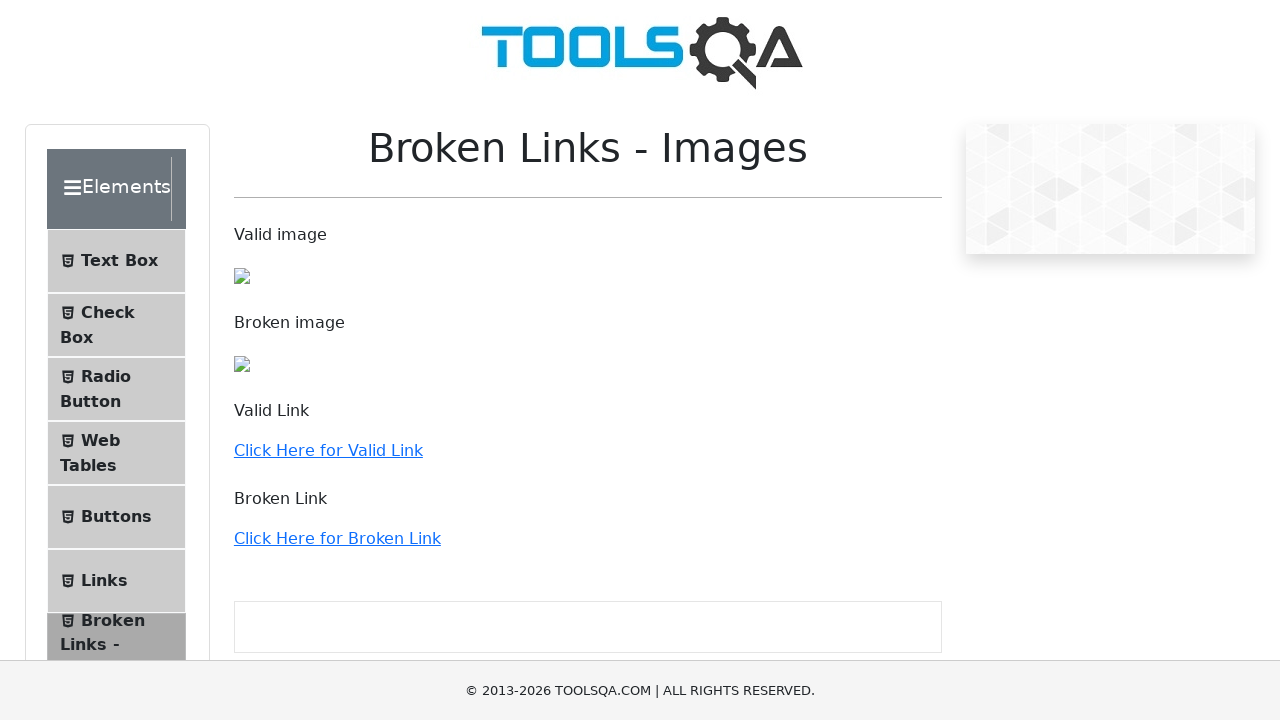

Verified link has href attribute: '/alerts'
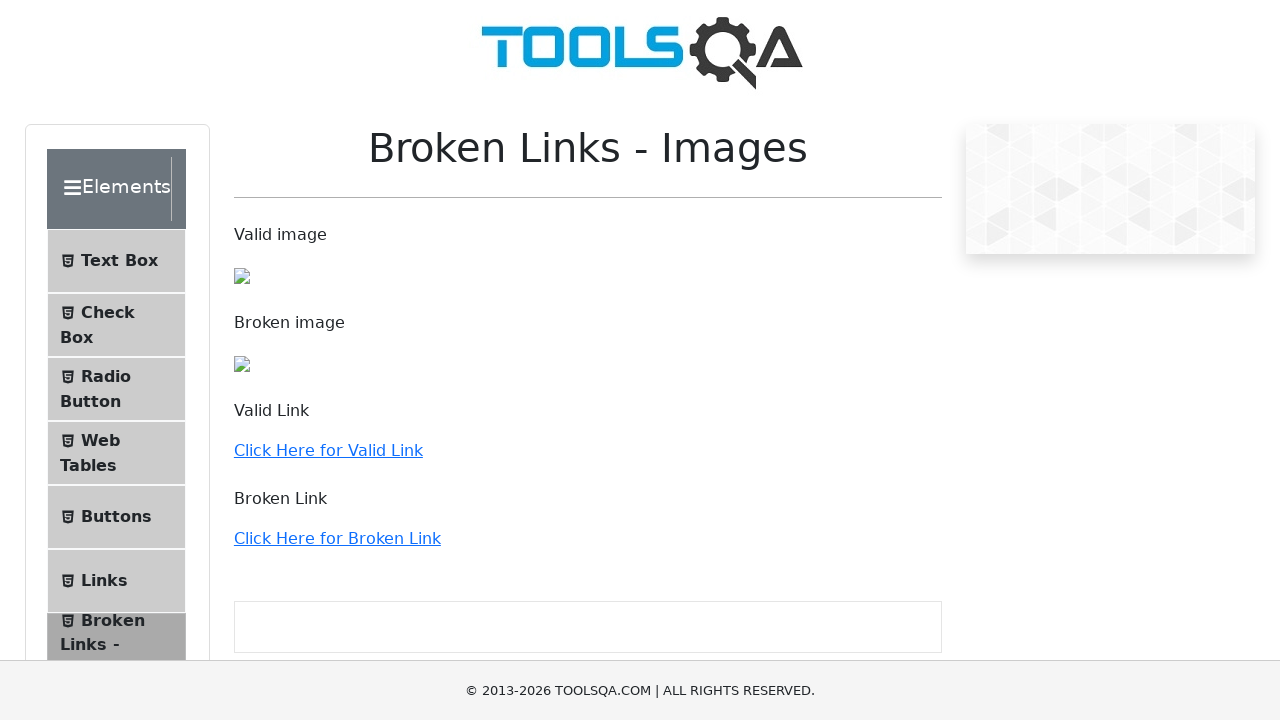

Verified link has href attribute: '/frames'
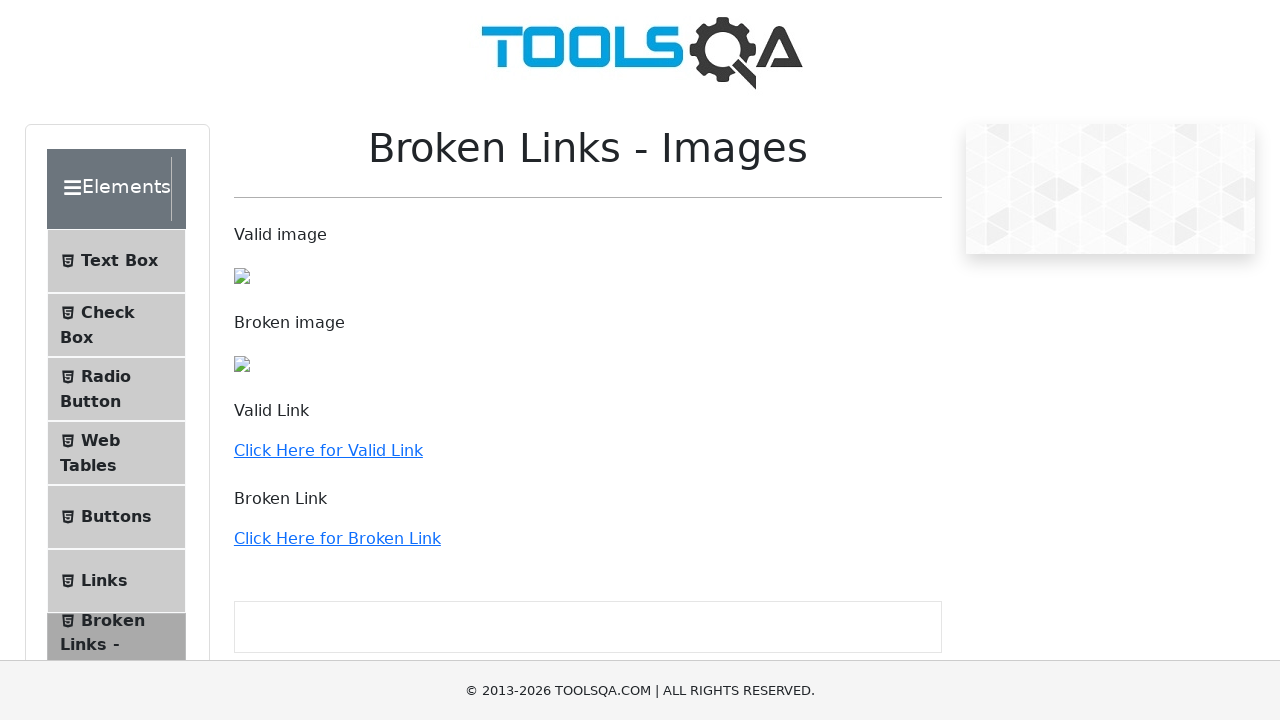

Verified link has href attribute: '/nestedframes'
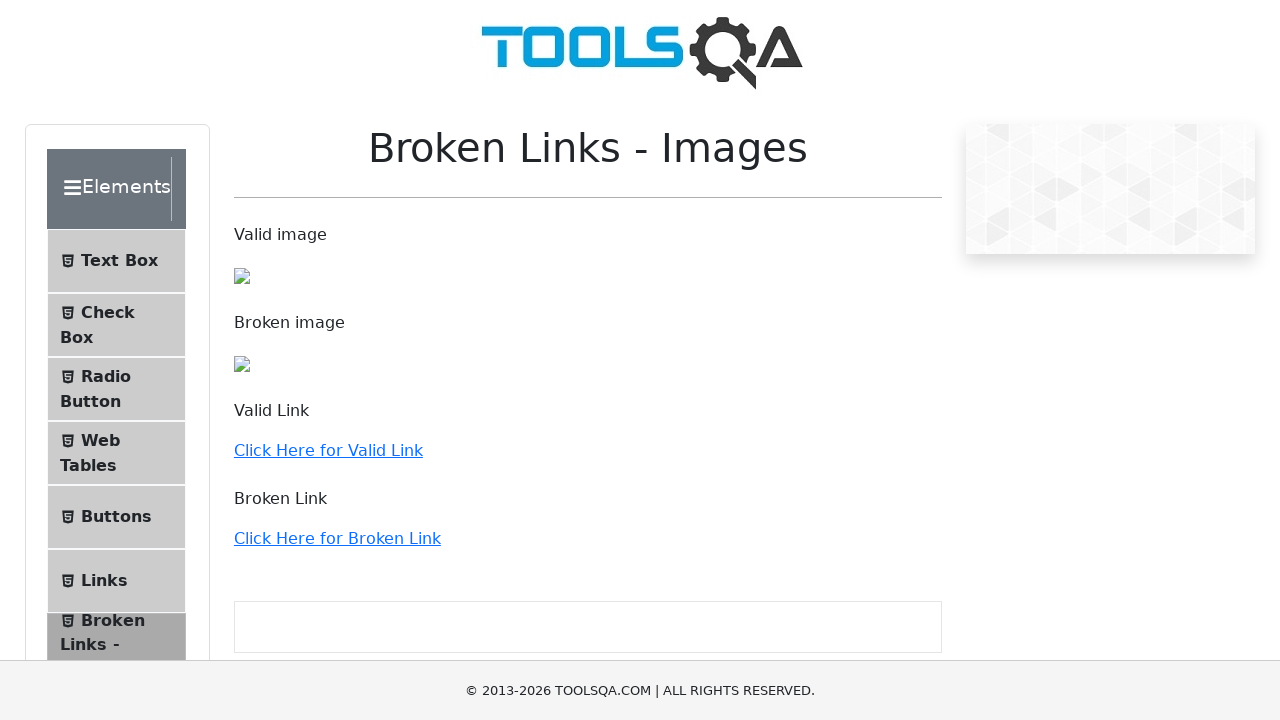

Verified link has href attribute: '/modal-dialogs'
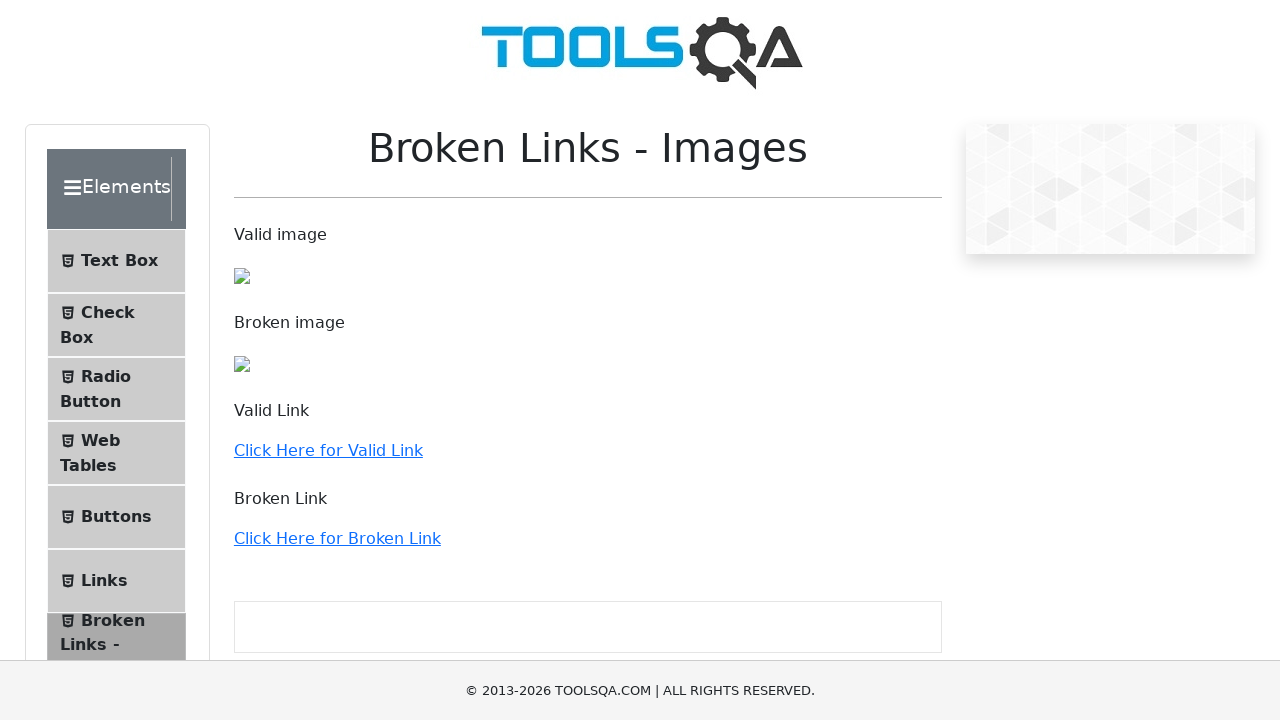

Verified link has href attribute: '/accordian'
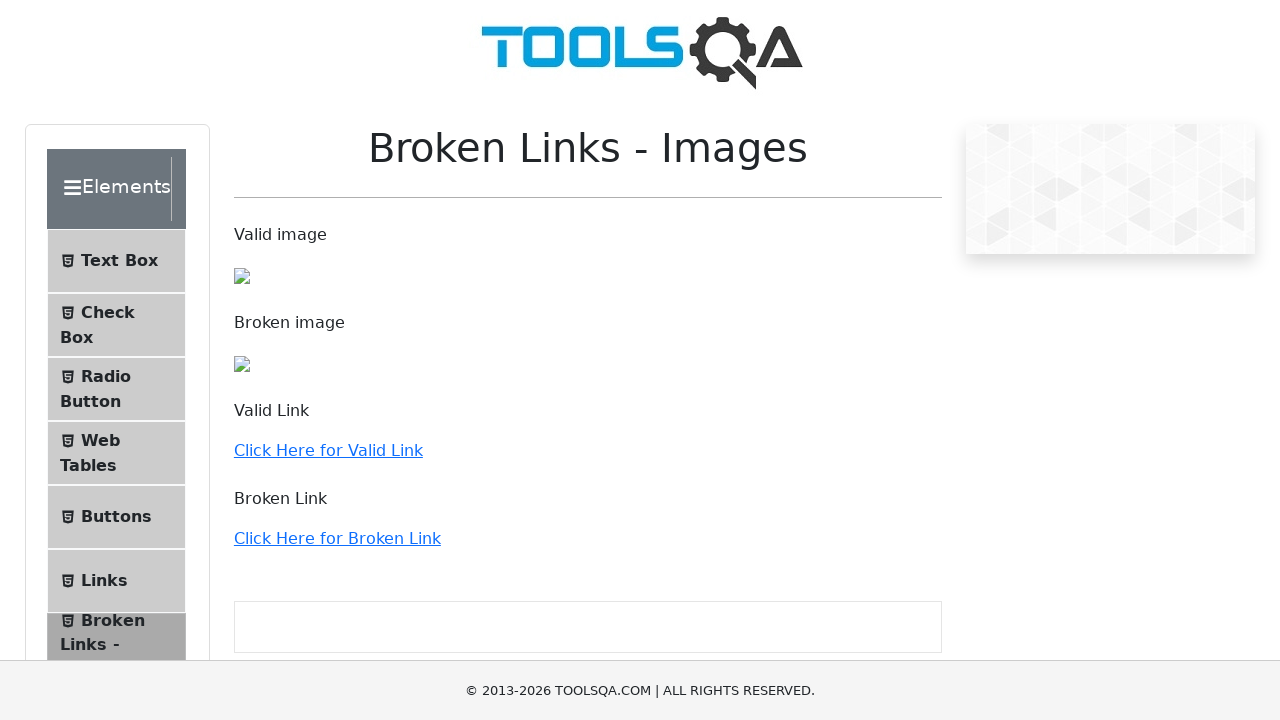

Verified link has href attribute: '/auto-complete'
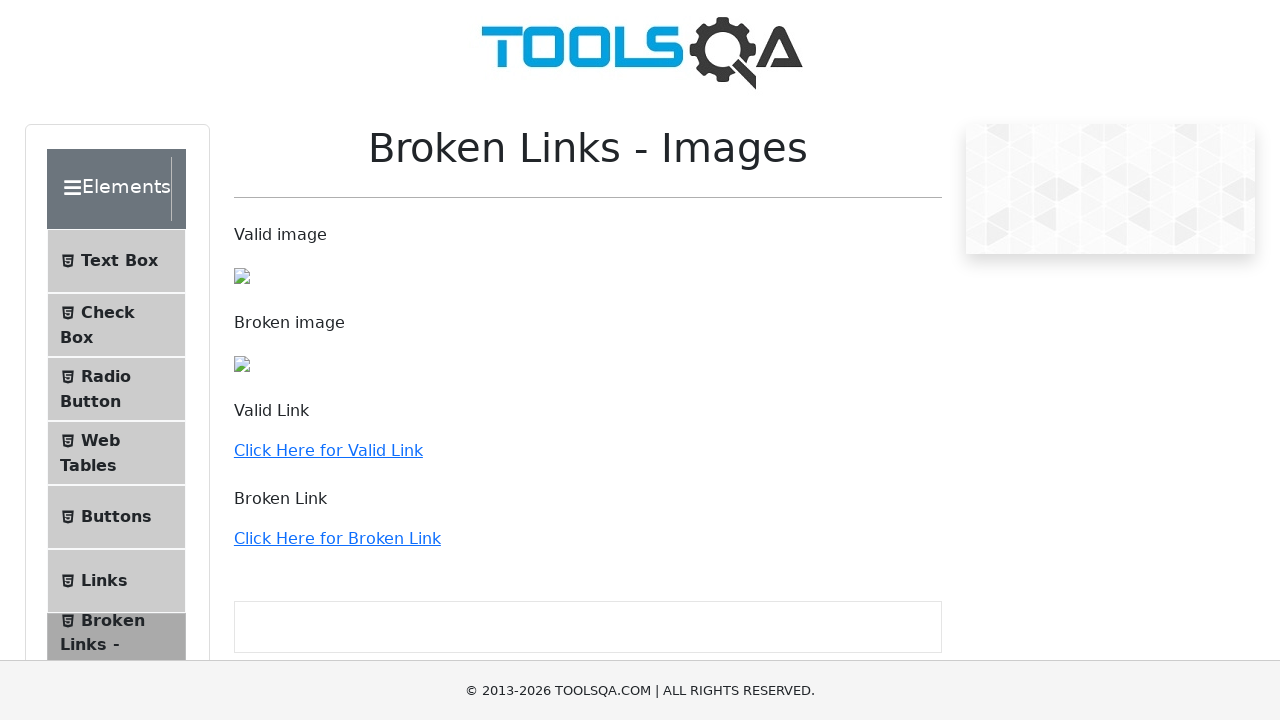

Verified link has href attribute: '/date-picker'
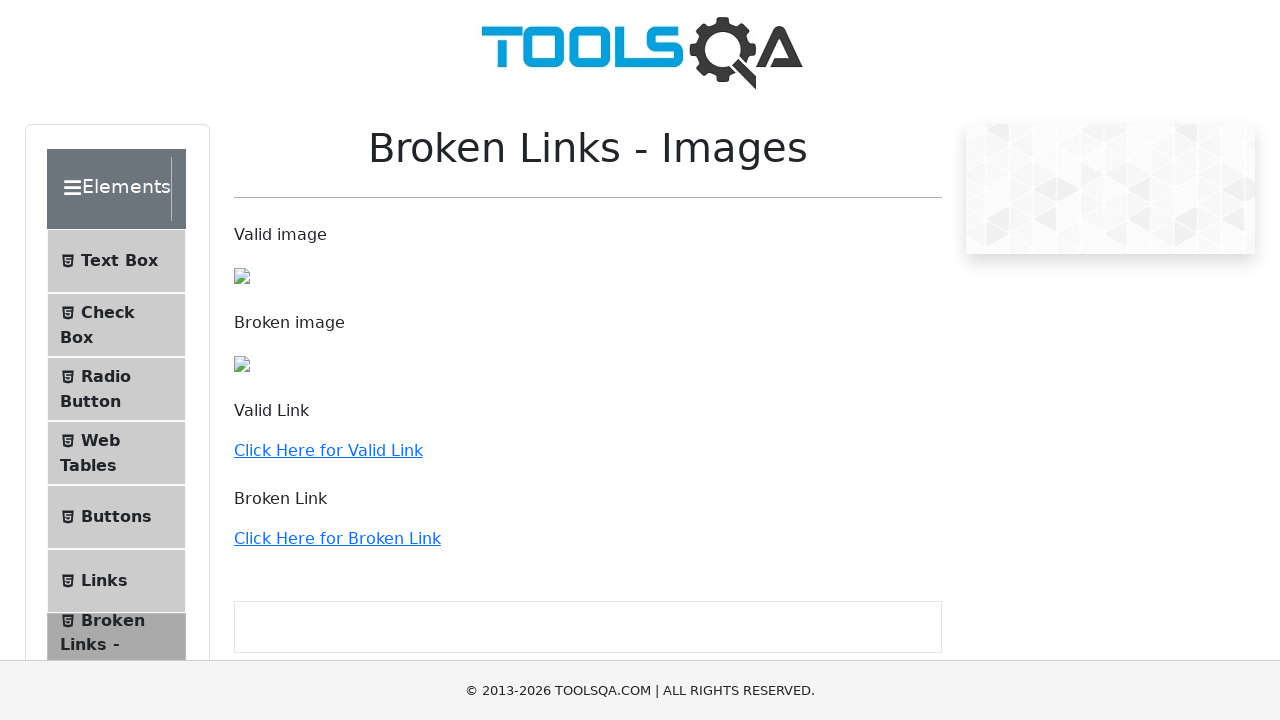

Verified link has href attribute: '/slider'
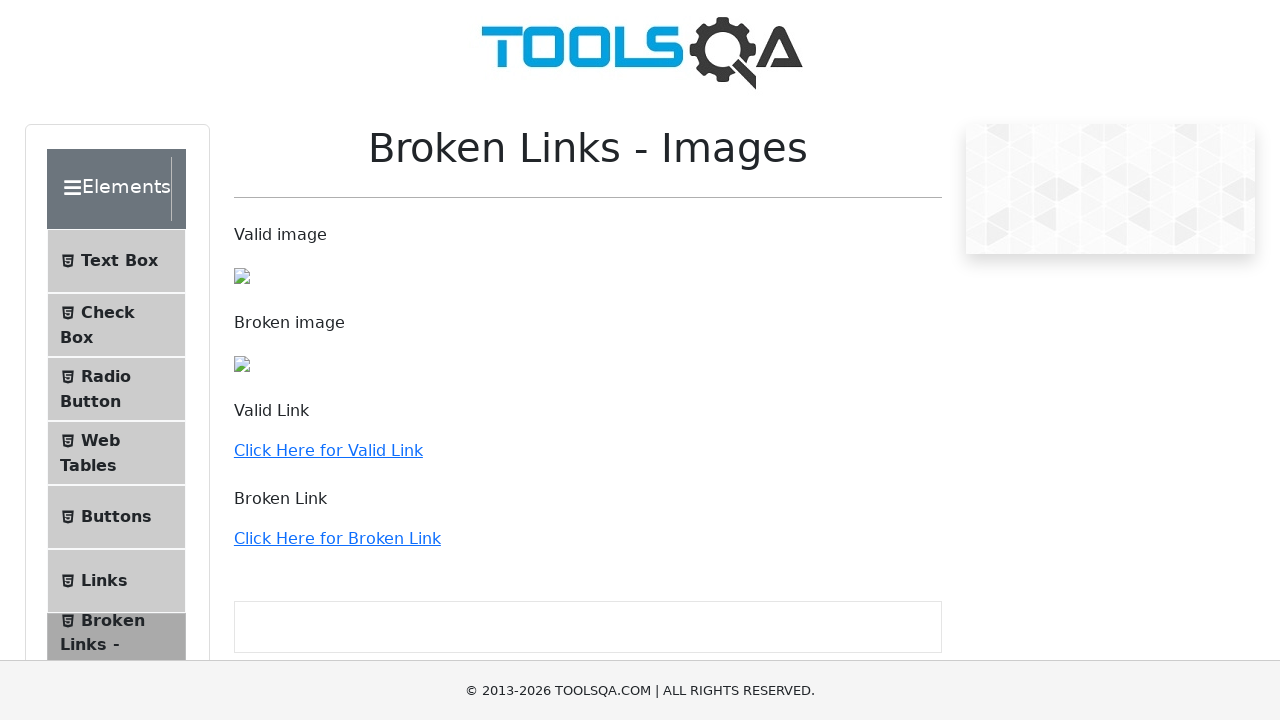

Verified link has href attribute: '/progress-bar'
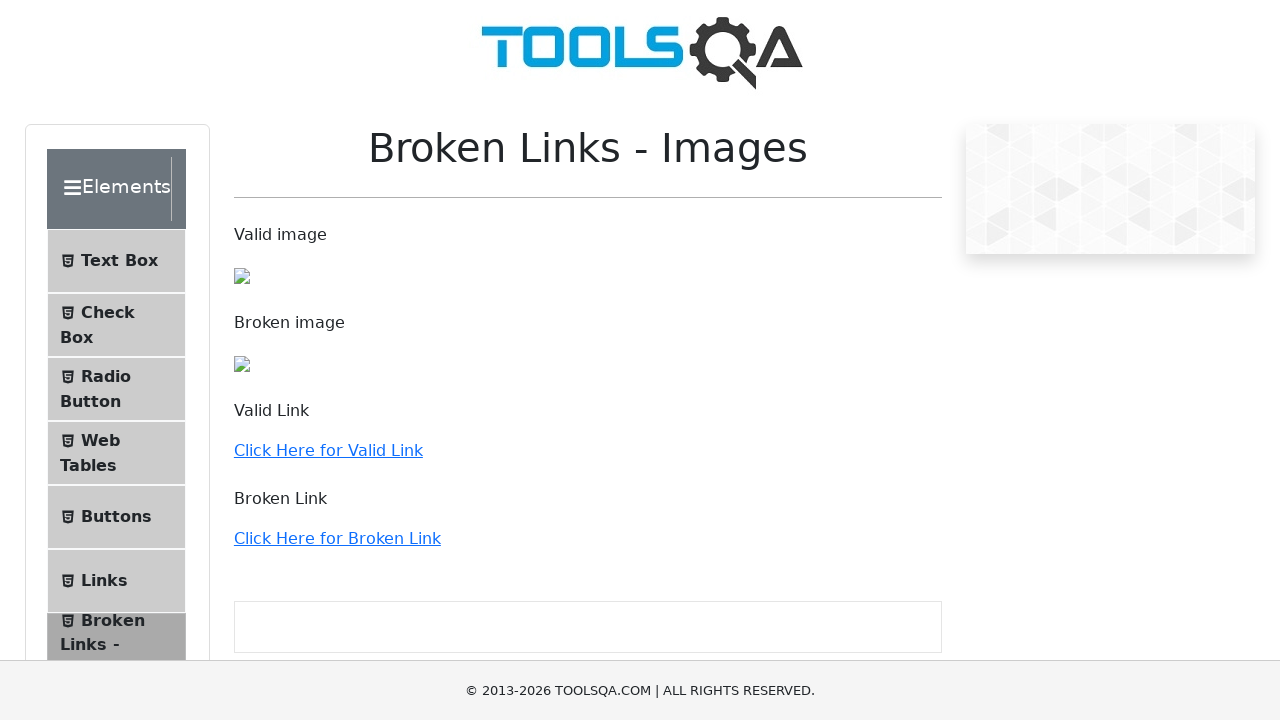

Verified link has href attribute: '/tabs'
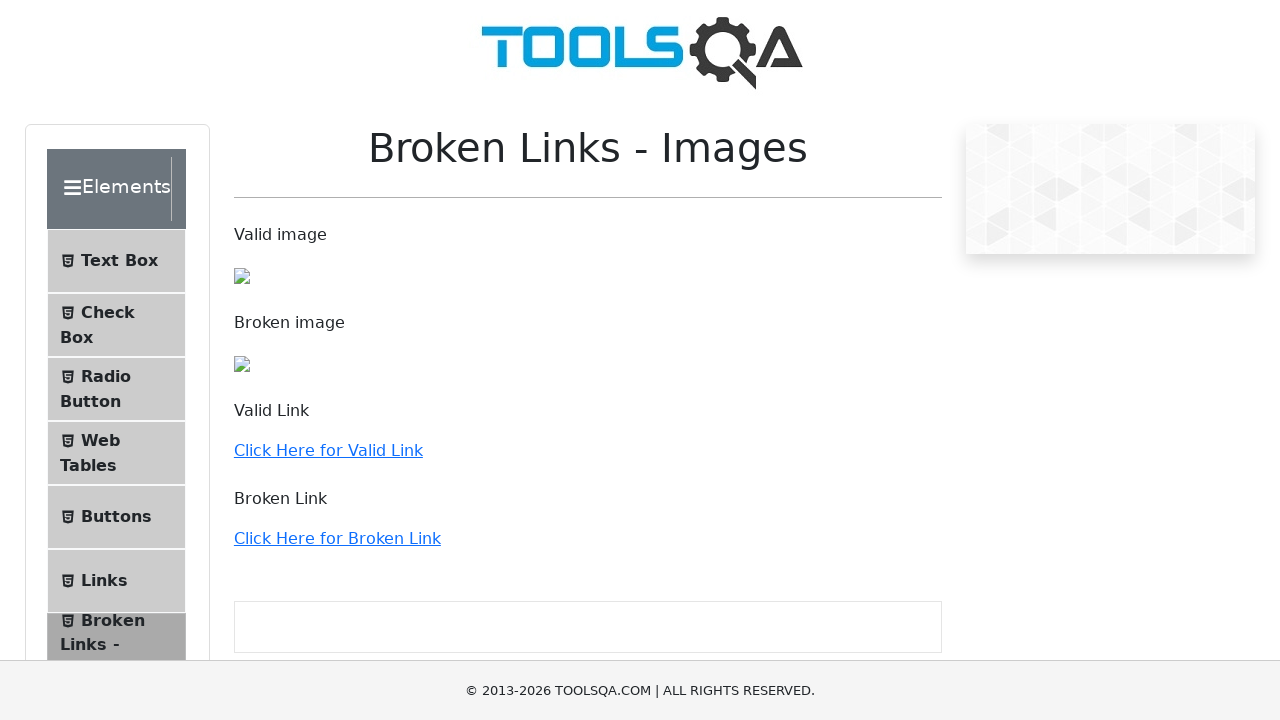

Verified link has href attribute: '/tool-tips'
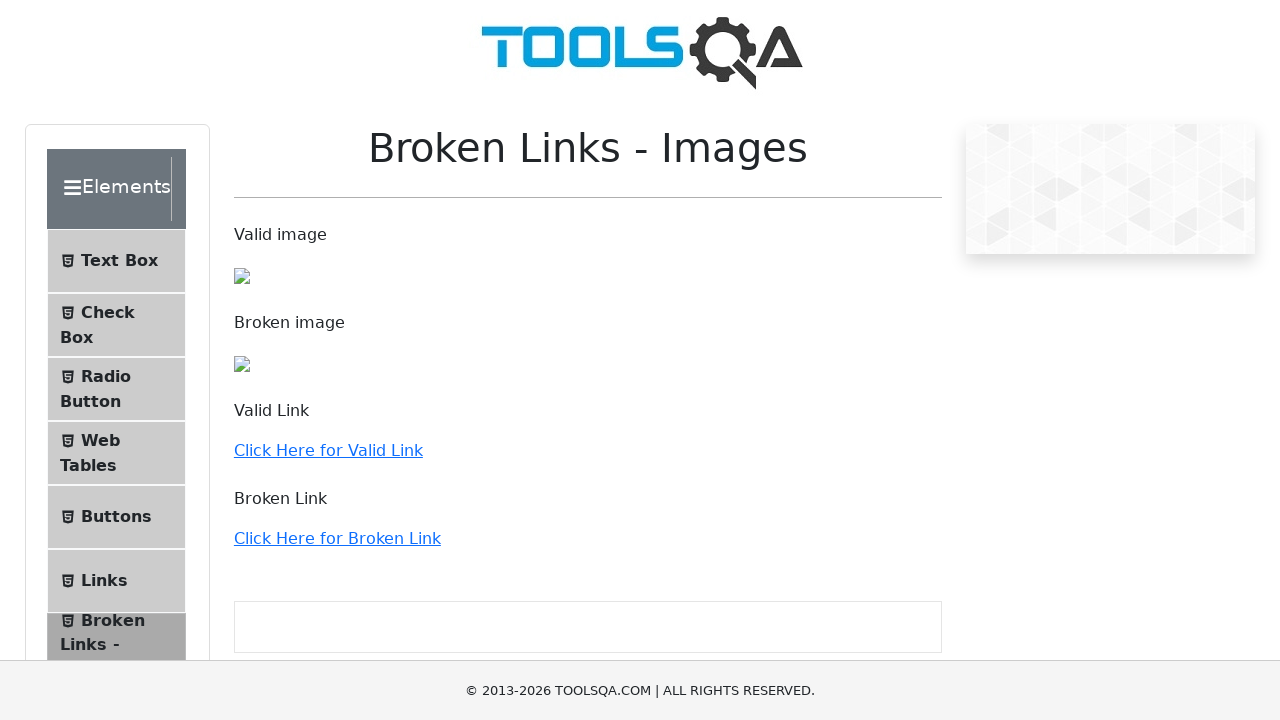

Verified link has href attribute: '/menu'
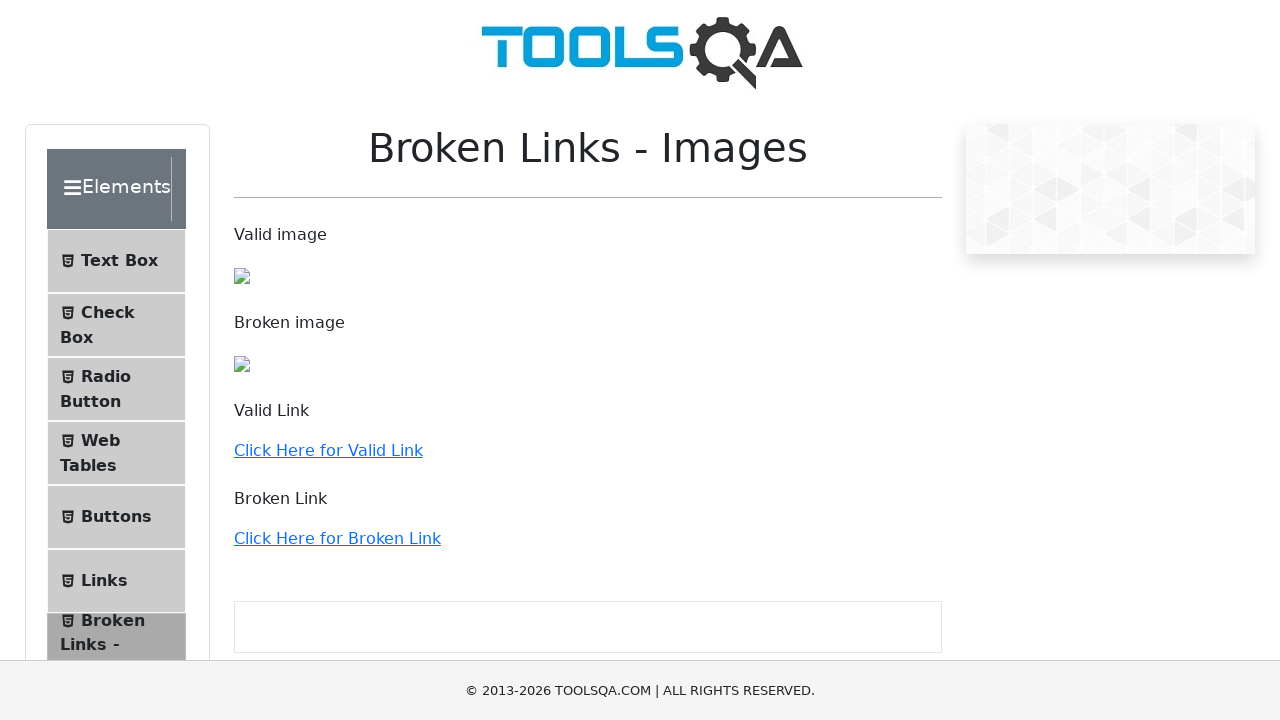

Verified link has href attribute: '/select-menu'
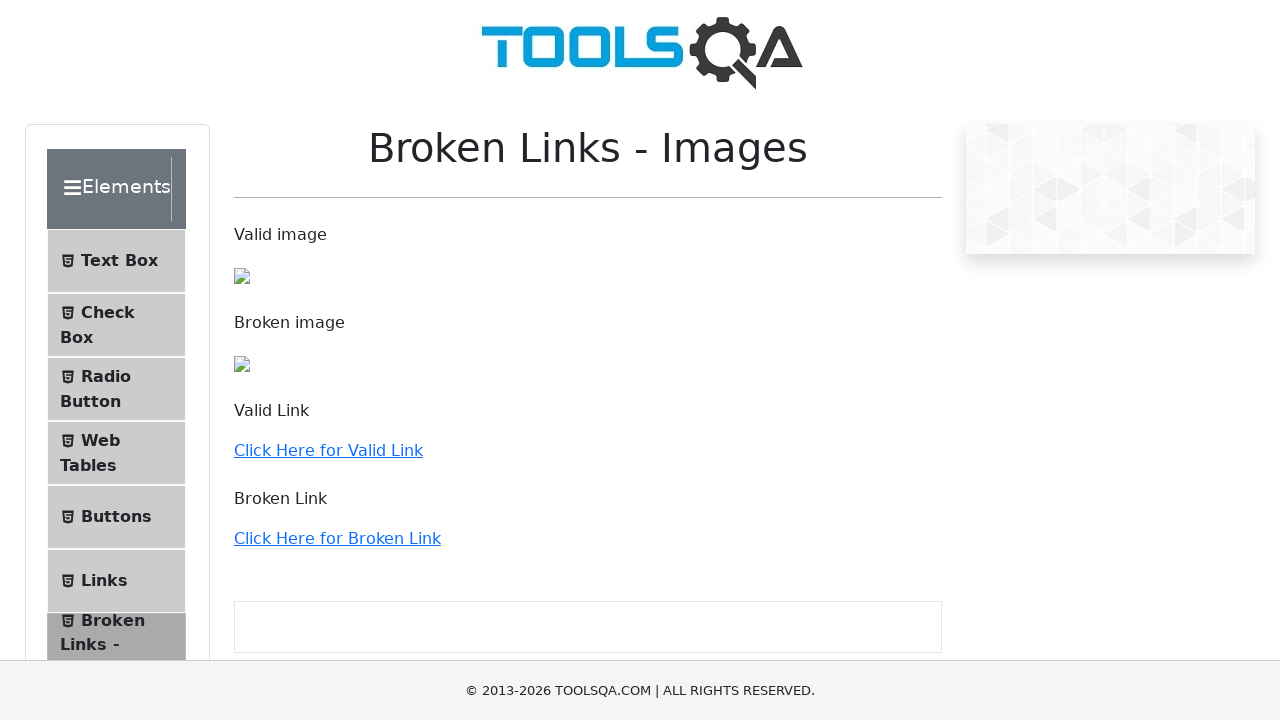

Verified link has href attribute: '/sortable'
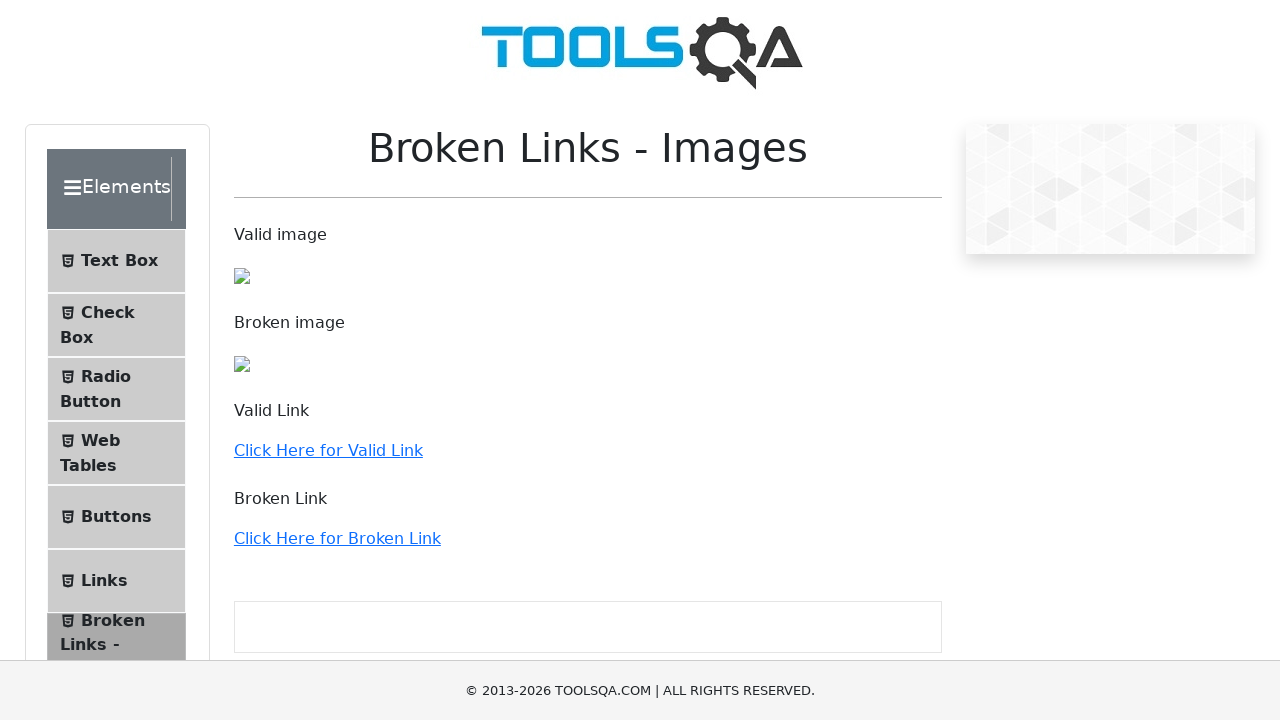

Verified link has href attribute: '/selectable'
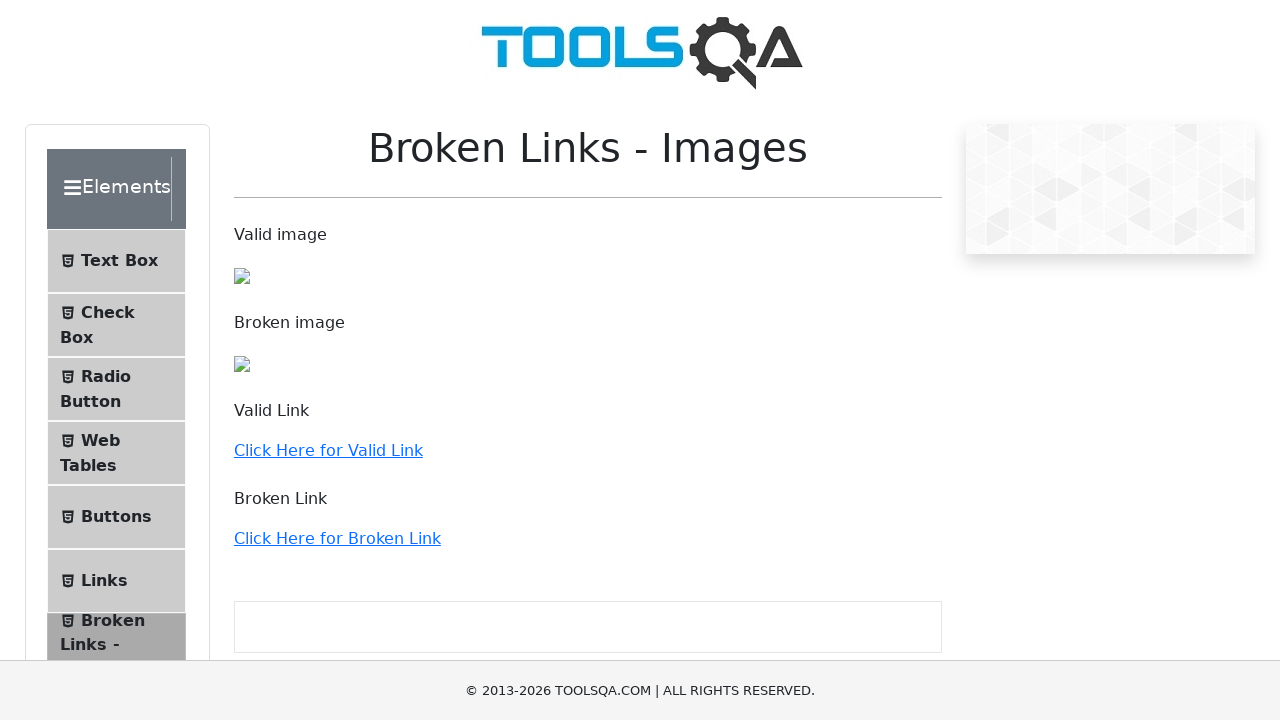

Verified link has href attribute: '/resizable'
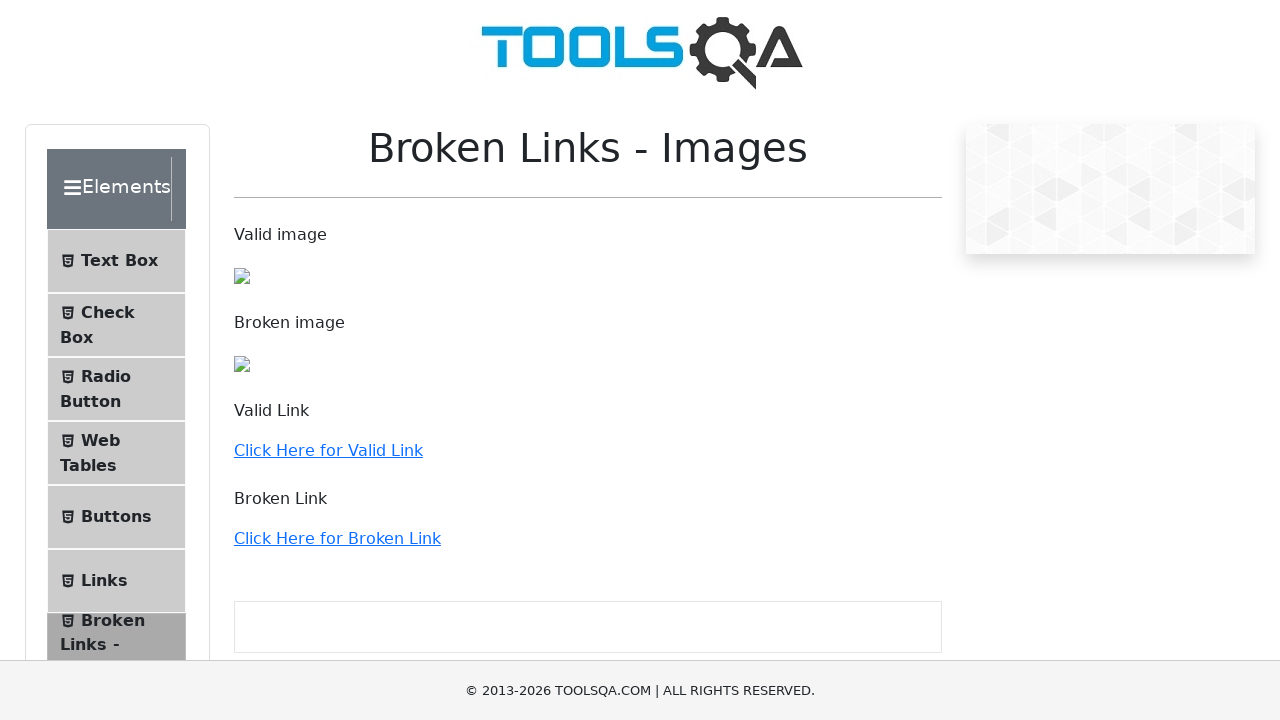

Verified link has href attribute: '/droppable'
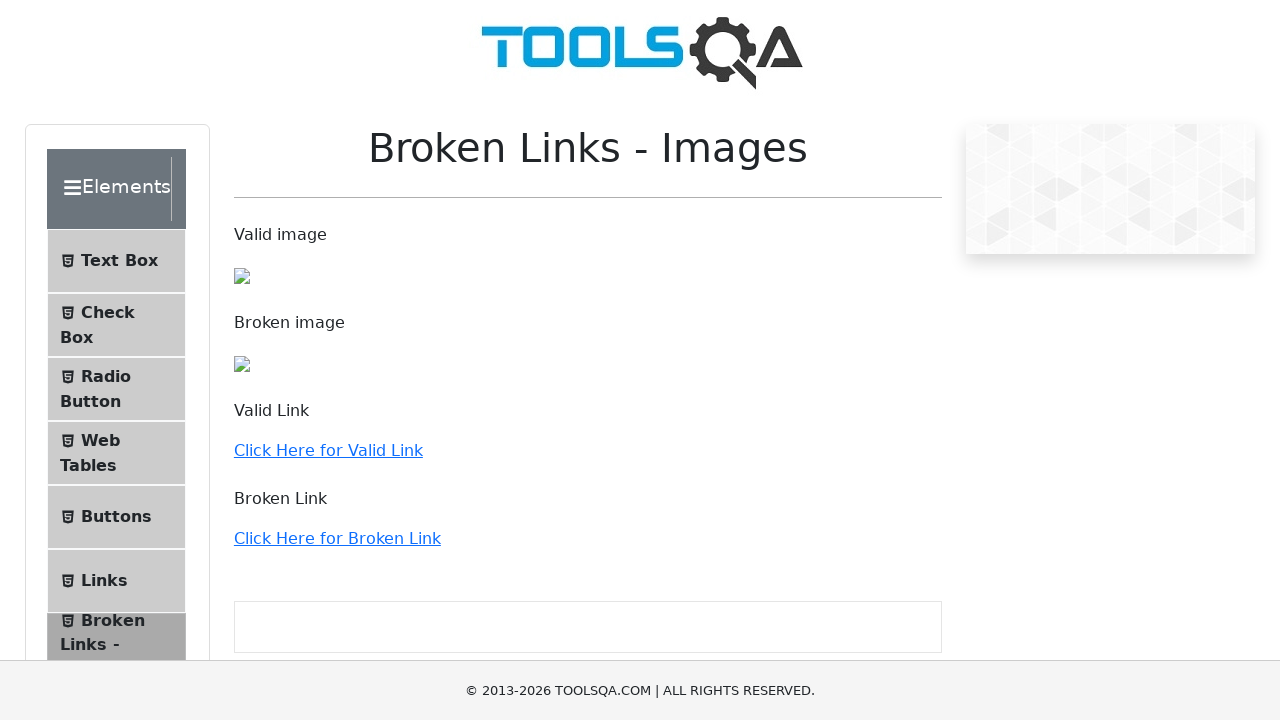

Verified link has href attribute: '/dragabble'
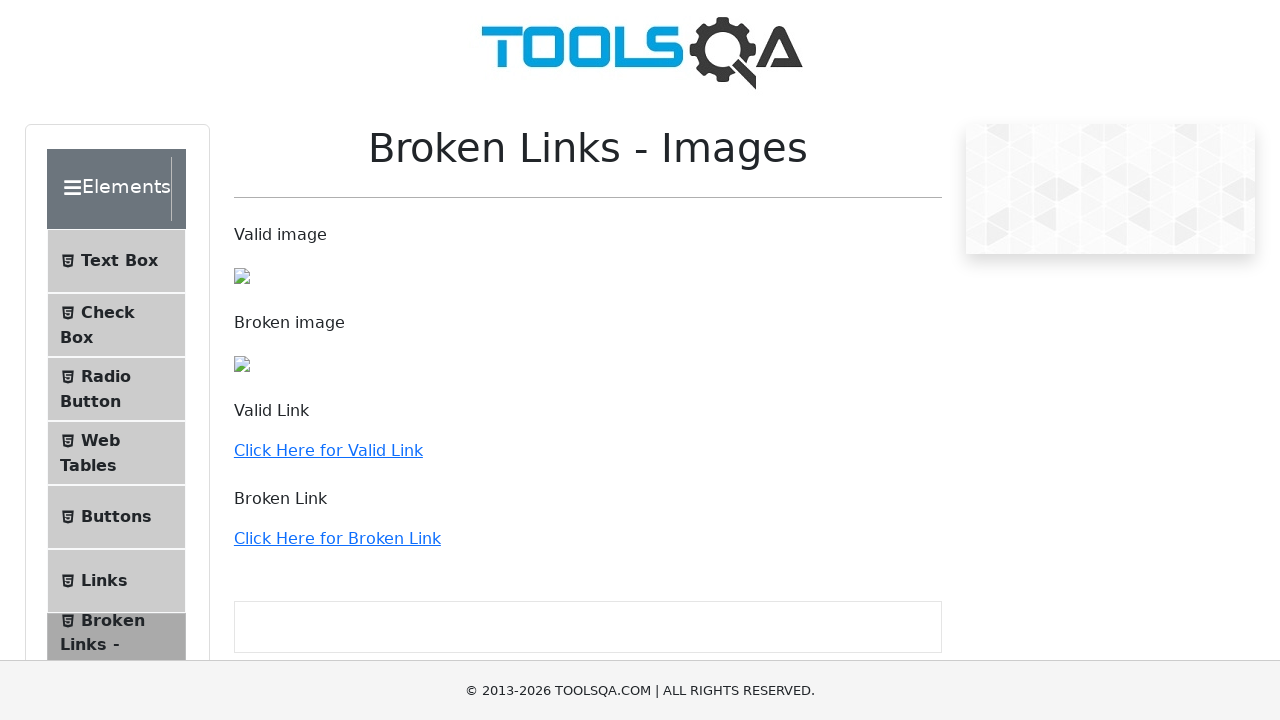

Verified link has href attribute: '/login'
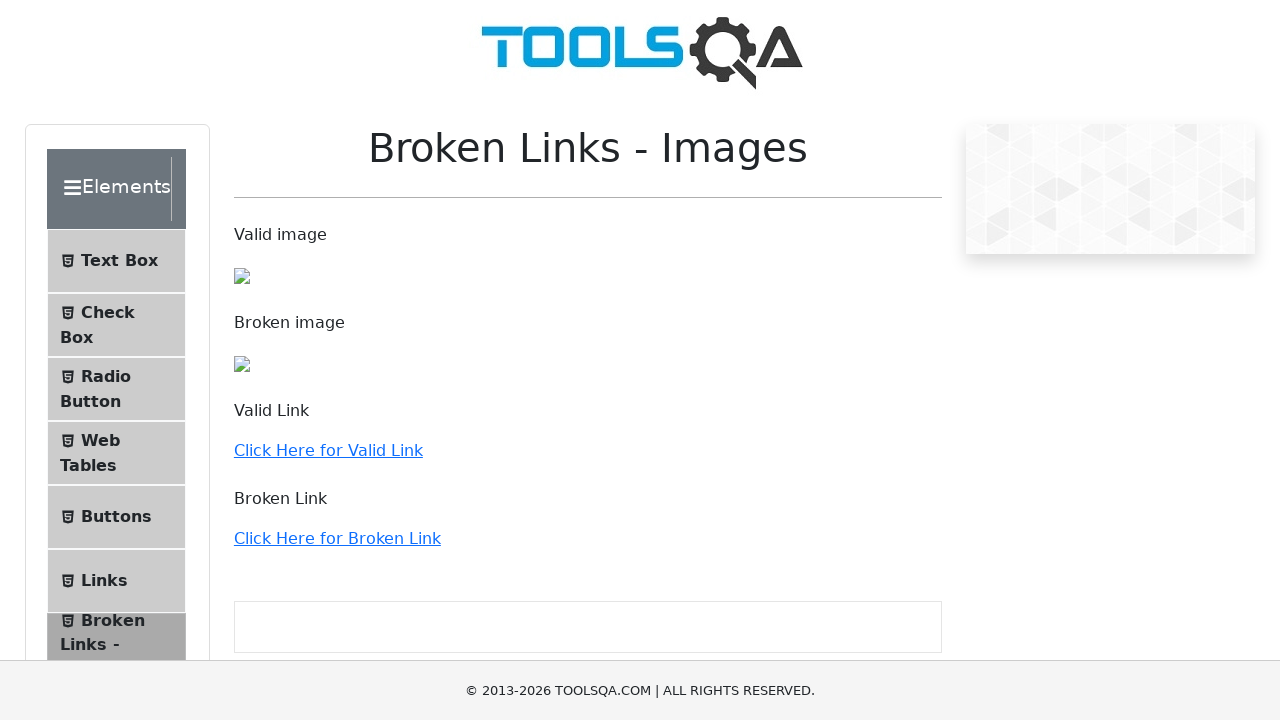

Verified link has href attribute: '/books'
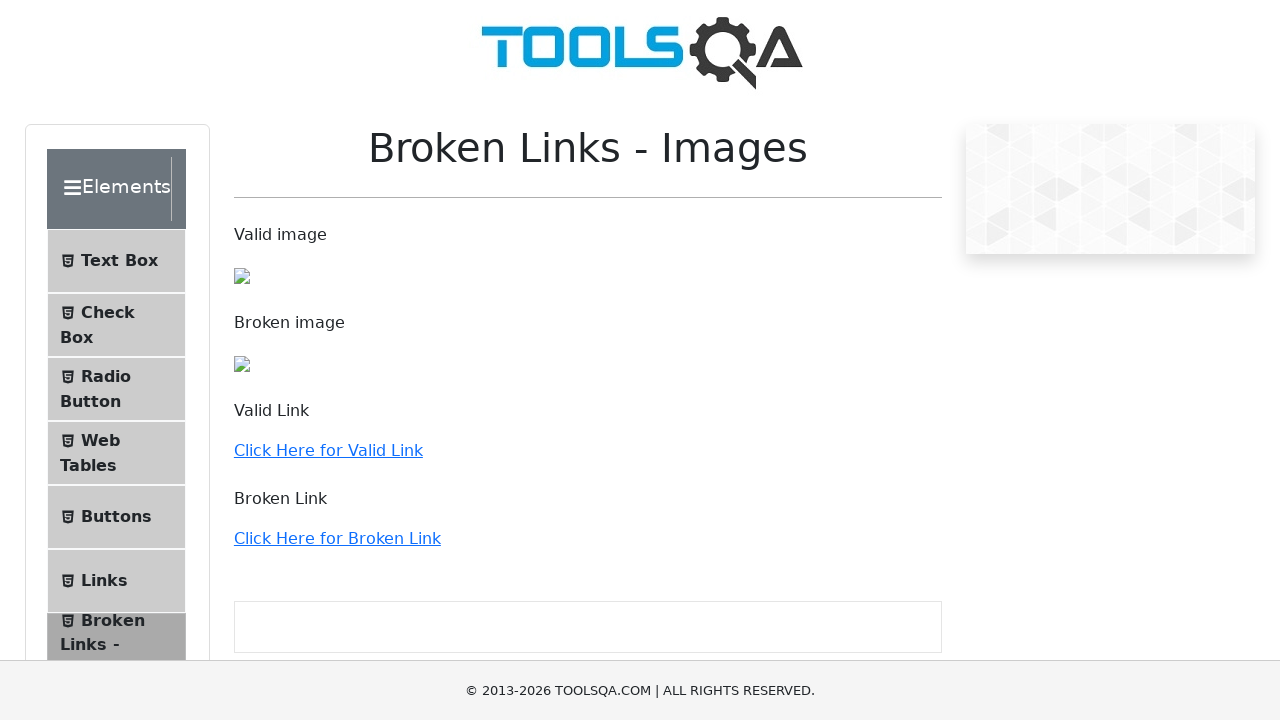

Verified link has href attribute: '/profile'
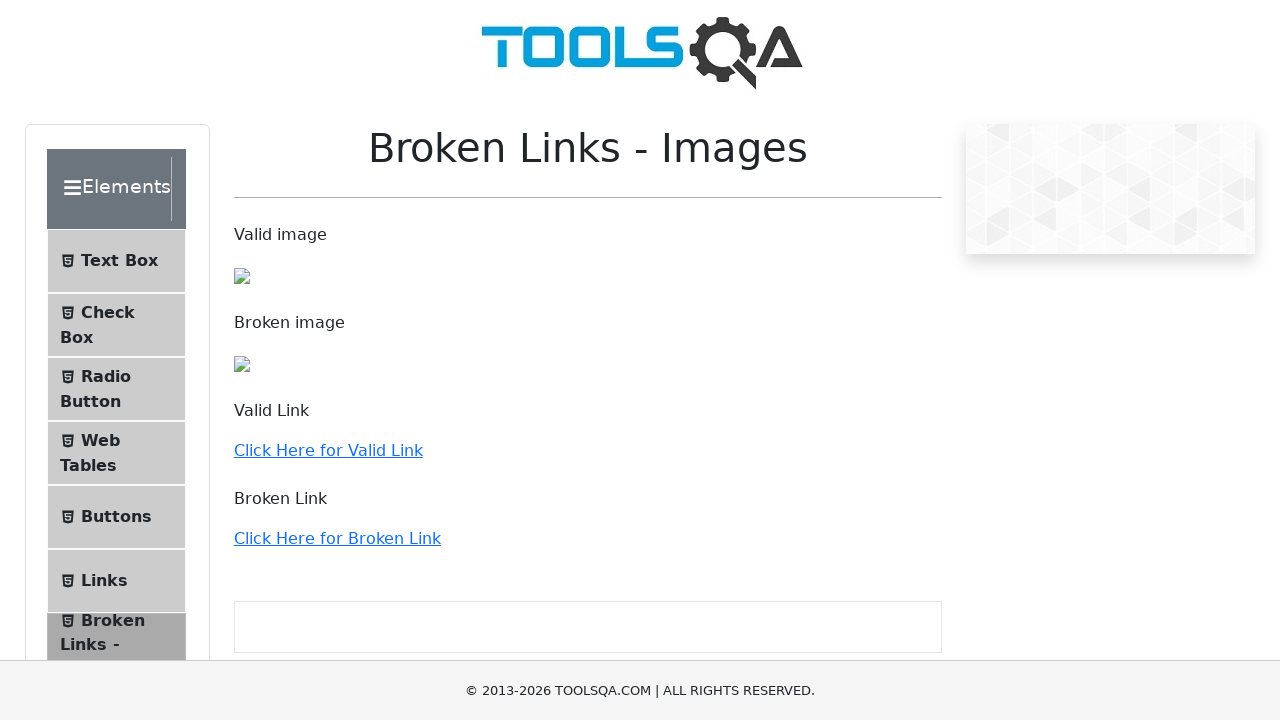

Verified link has href attribute: '/swagger'
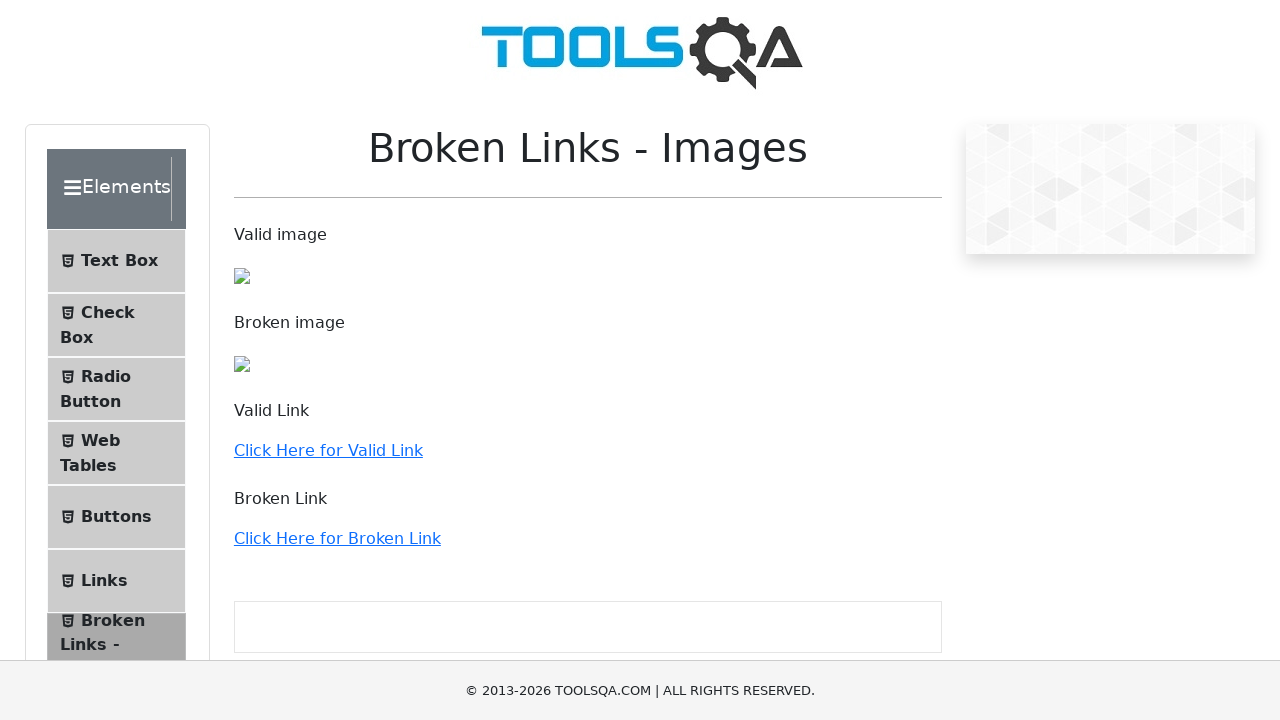

Verified link has href attribute: 'http://demoqa.com'
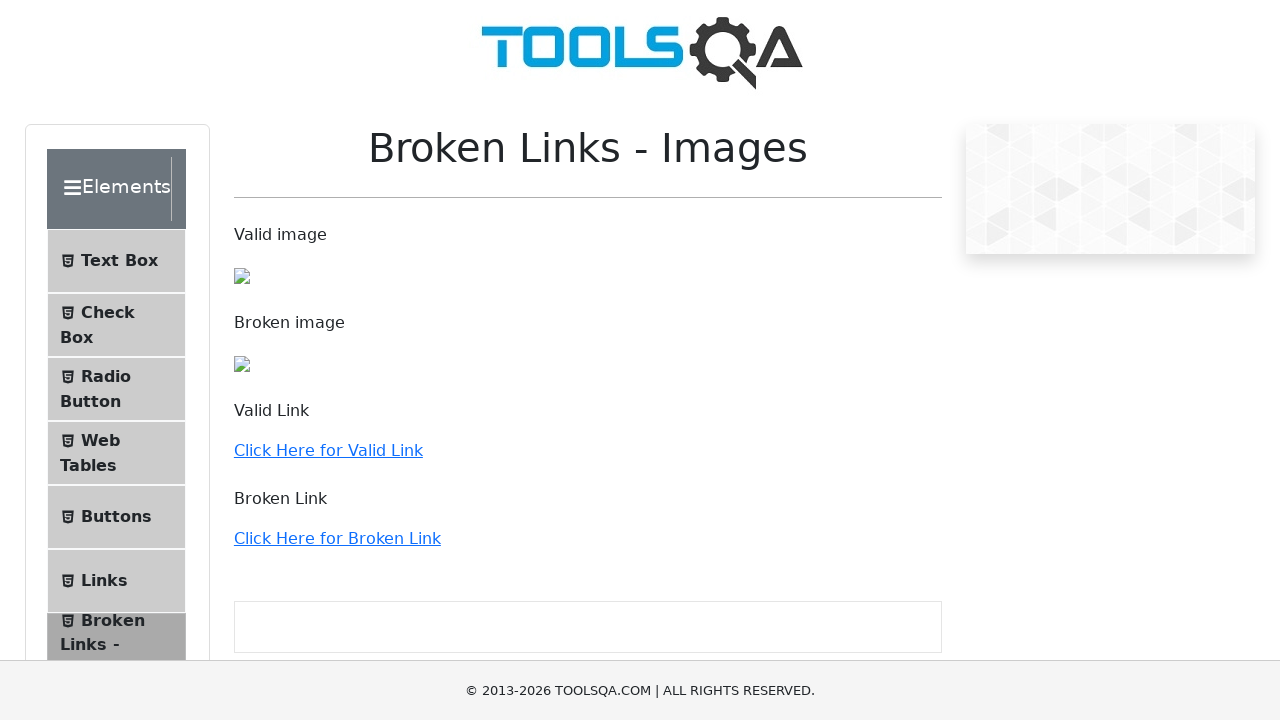

Verified link has href attribute: 'http://the-internet.herokuapp.com/status_codes/500'
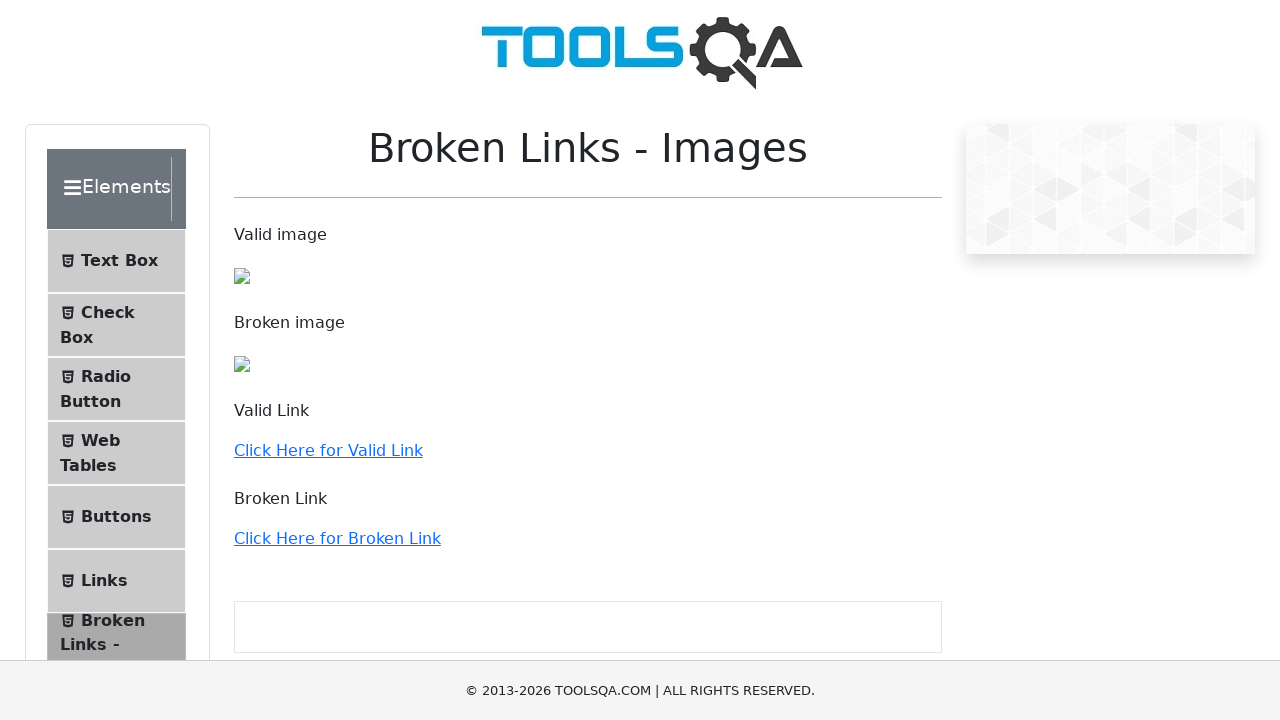

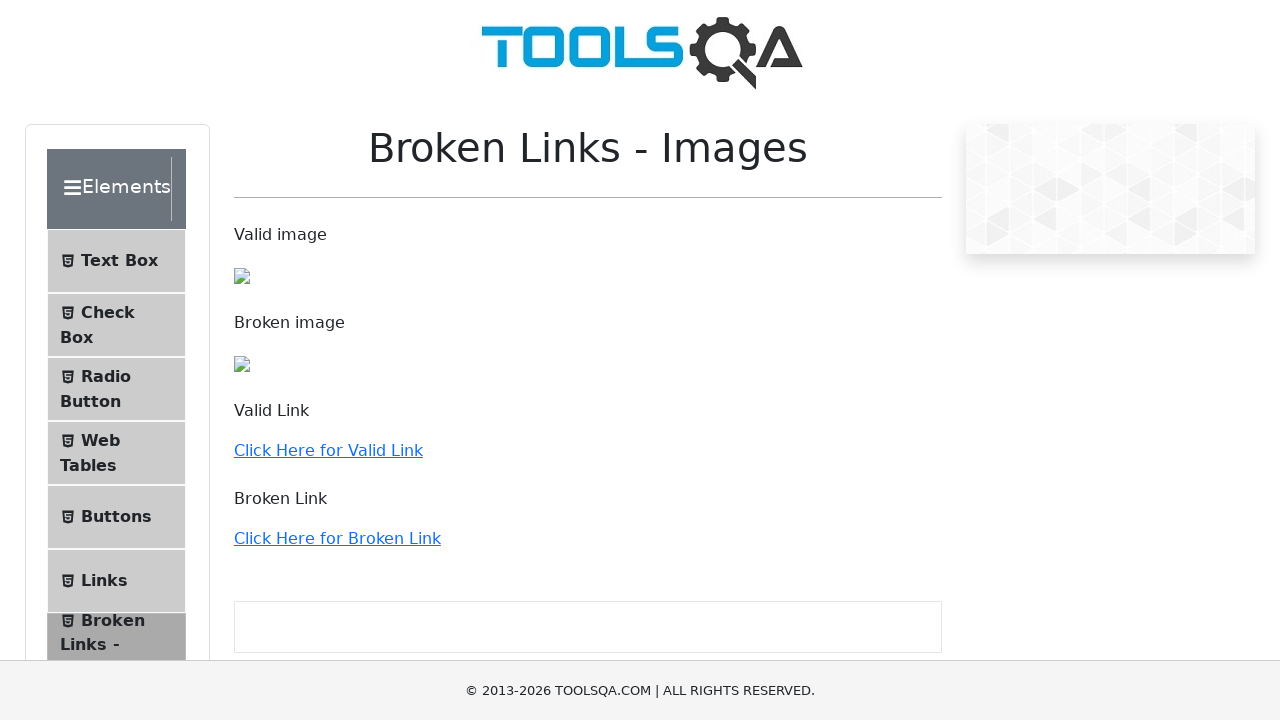